Tests a web calculator by entering two numbers and verifying the results of all four arithmetic operations (addition, subtraction, multiplication, division) by selecting each operation from a dropdown and clicking calculate.

Starting URL: https://testpages.eviltester.com/styled/calculator

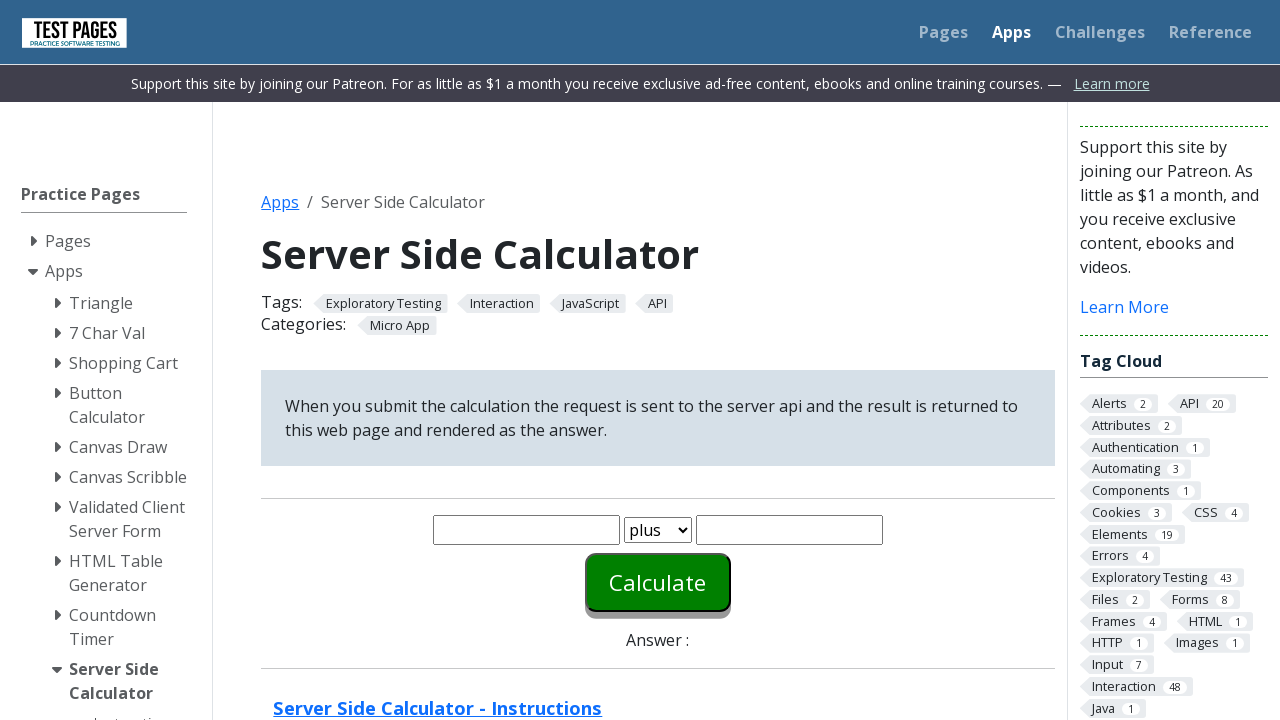

Filled first number field with '20' on #number1
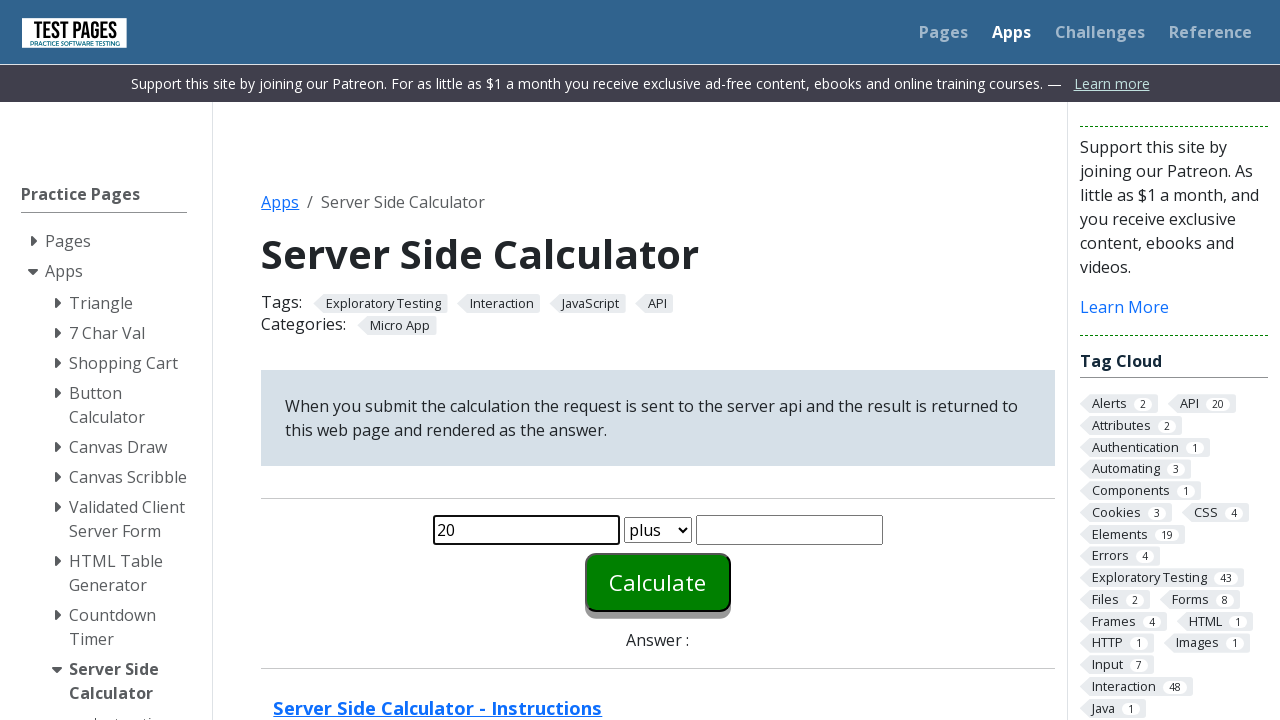

Filled second number field with '5' on #number2
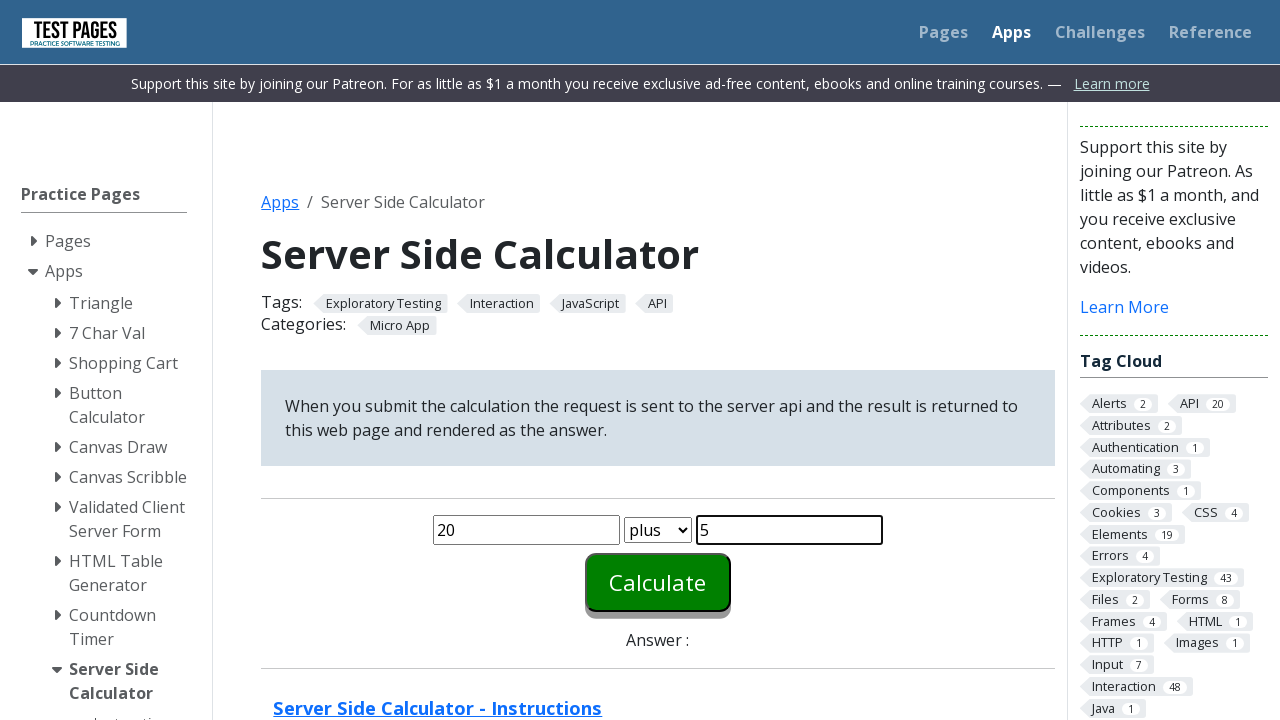

Cleared first number field for plus operation on #number1
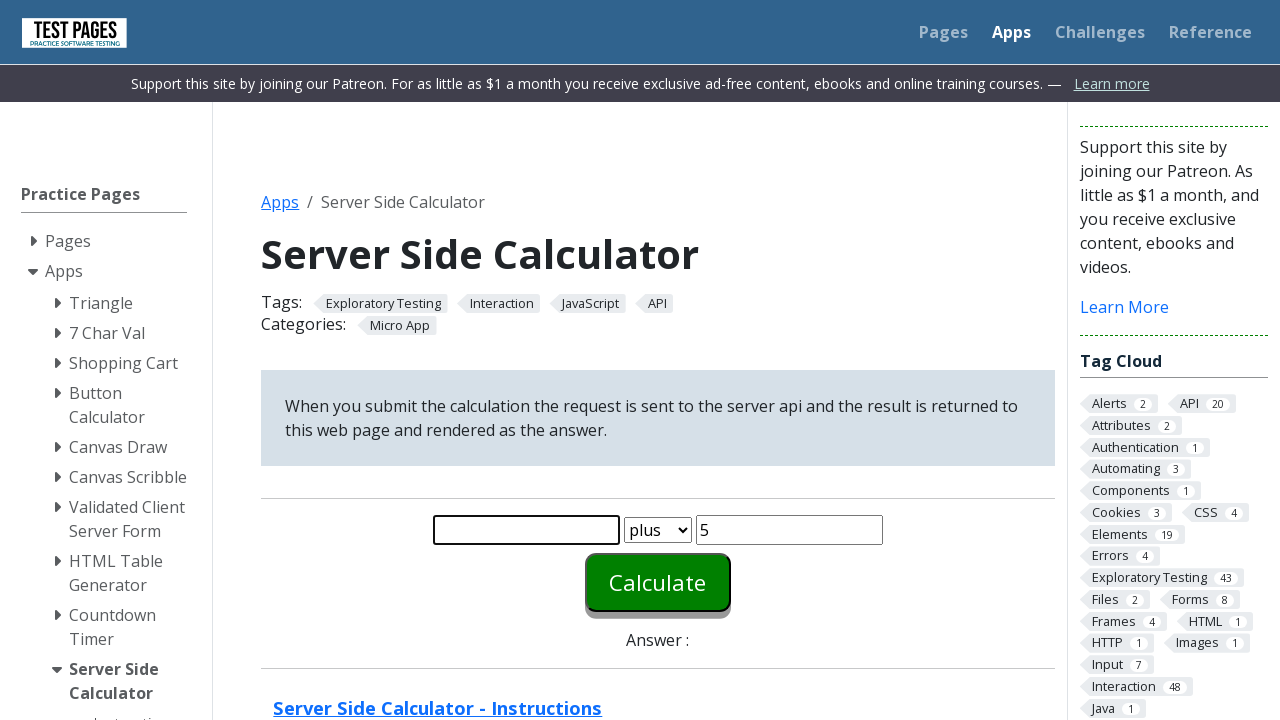

Entered '20' in first number field for plus operation on #number1
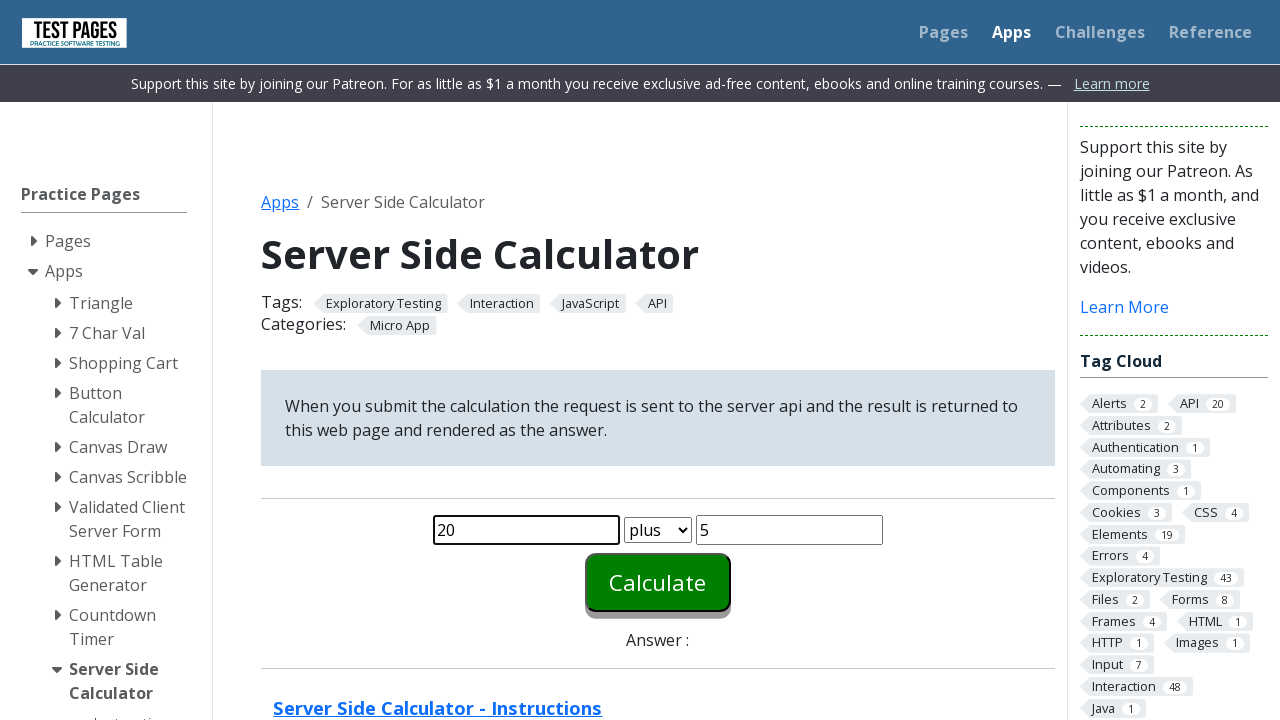

Cleared second number field for plus operation on #number2
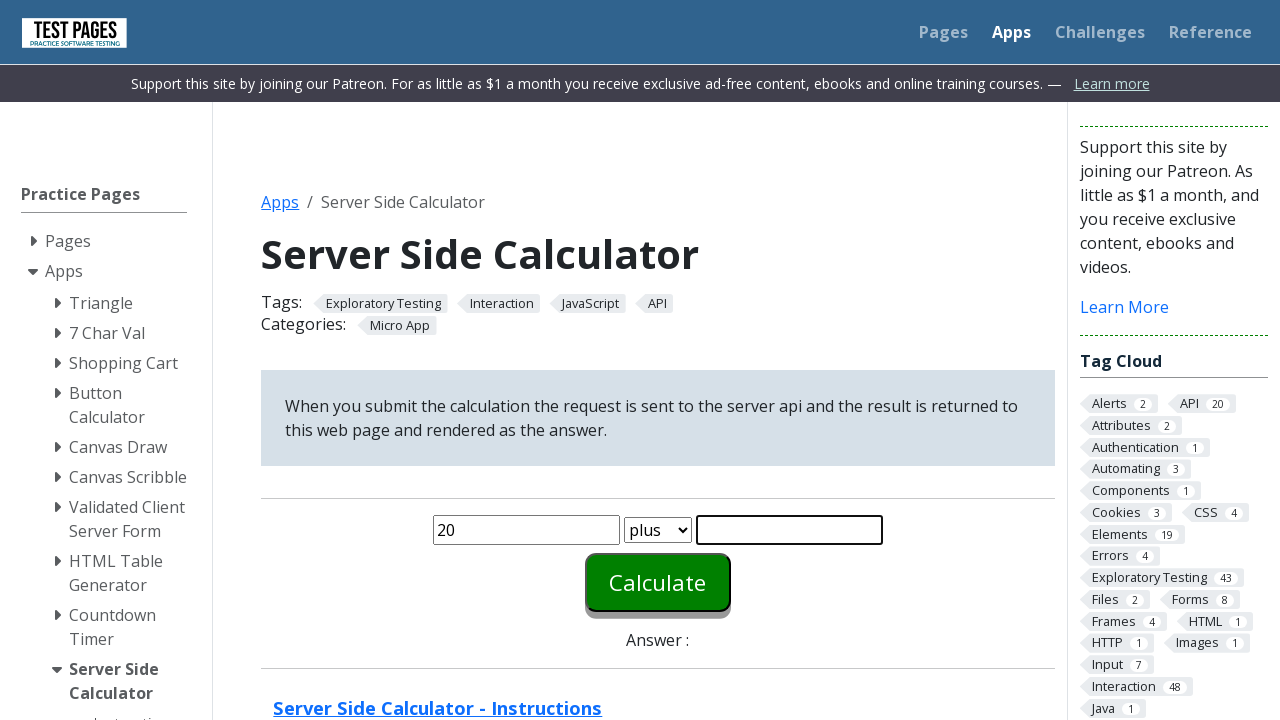

Entered '5' in second number field for plus operation on #number2
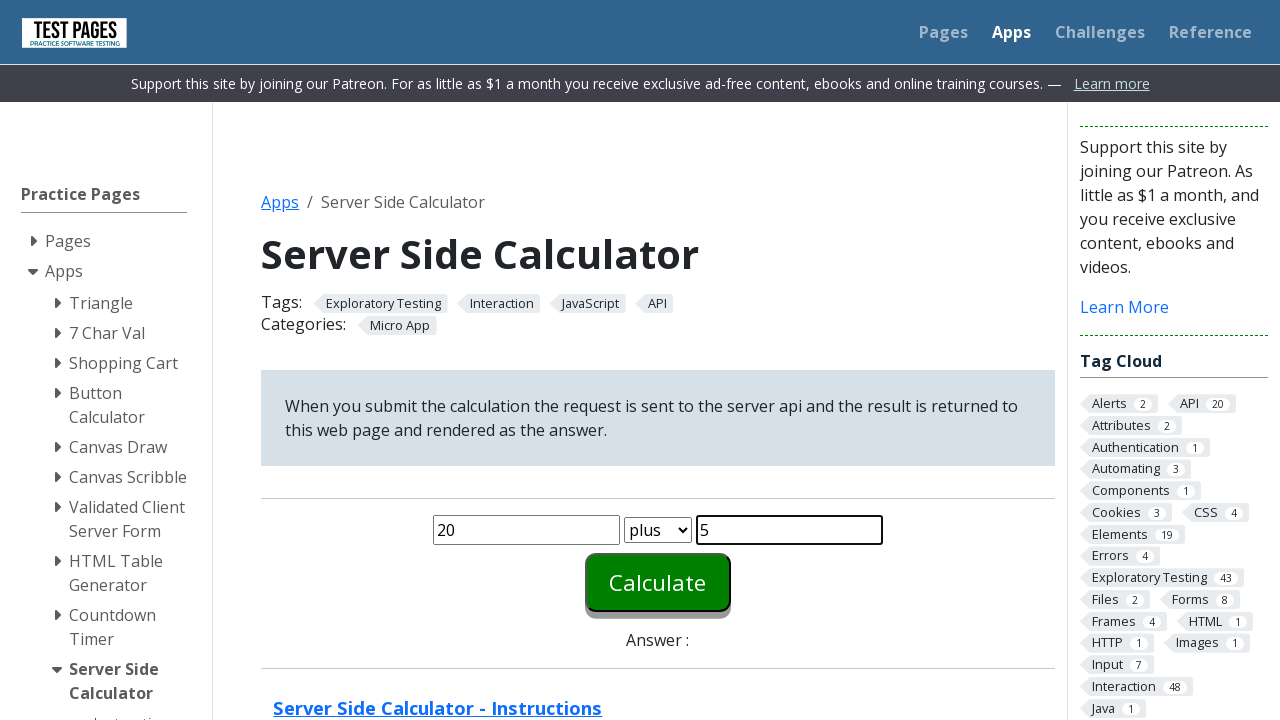

Selected 'plus' from operation dropdown on #function
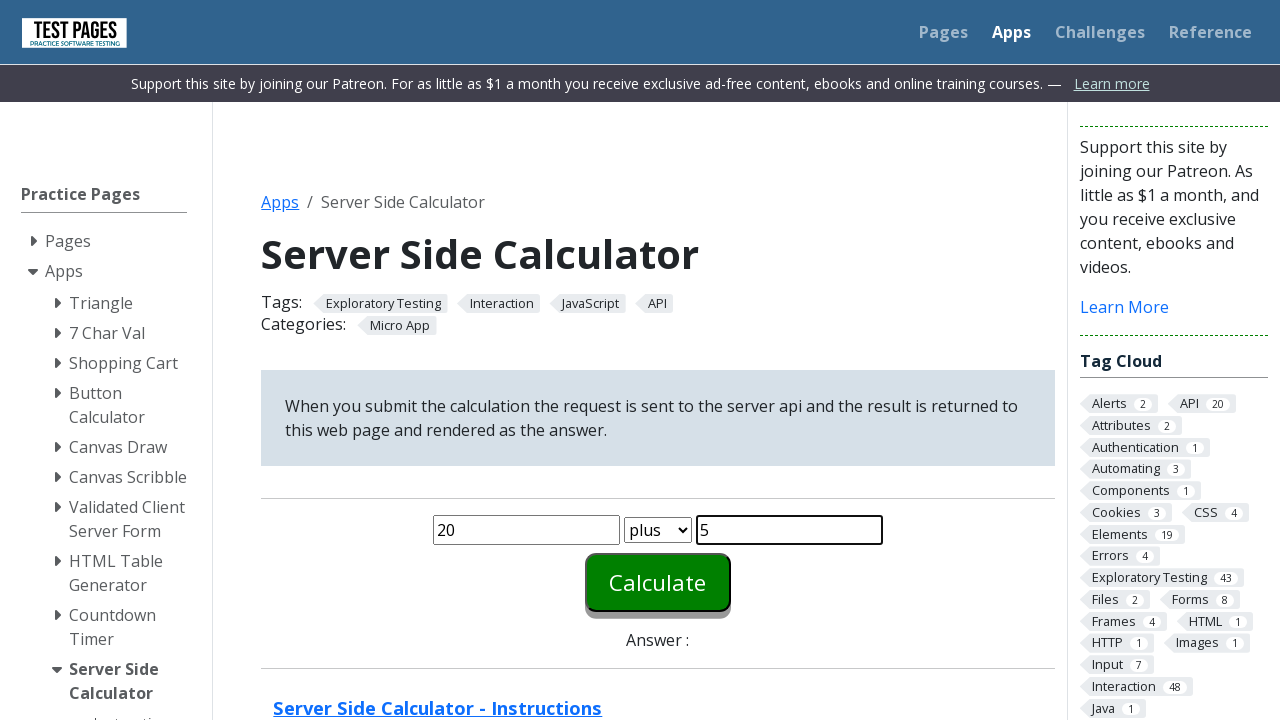

Clicked calculate button at (658, 582) on #calculate
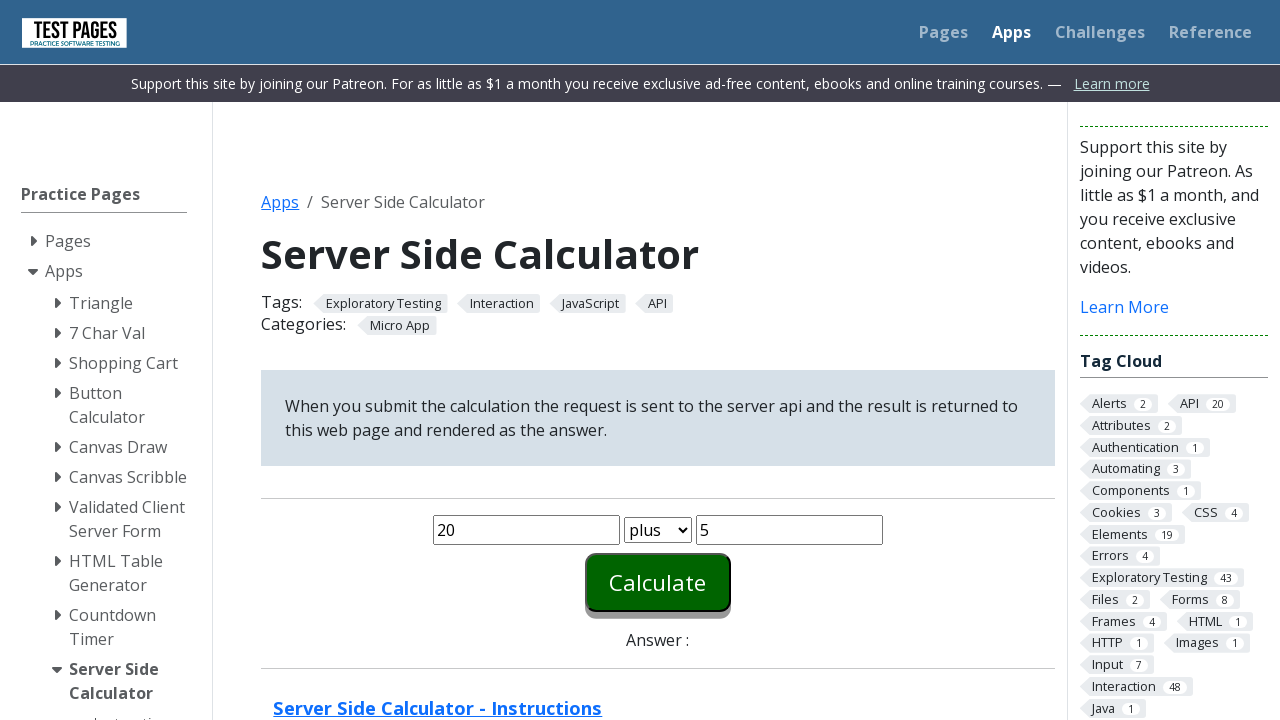

Waited for calculation result to update
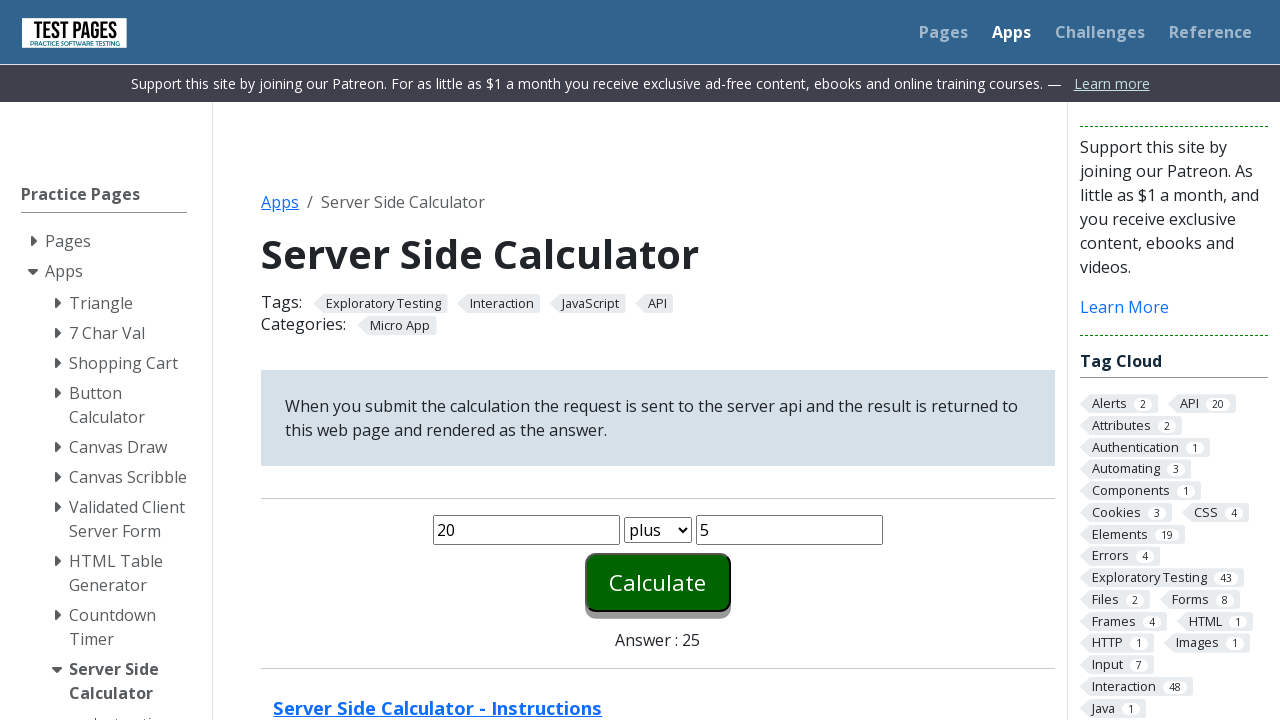

Retrieved answer '25' from result field for plus operation
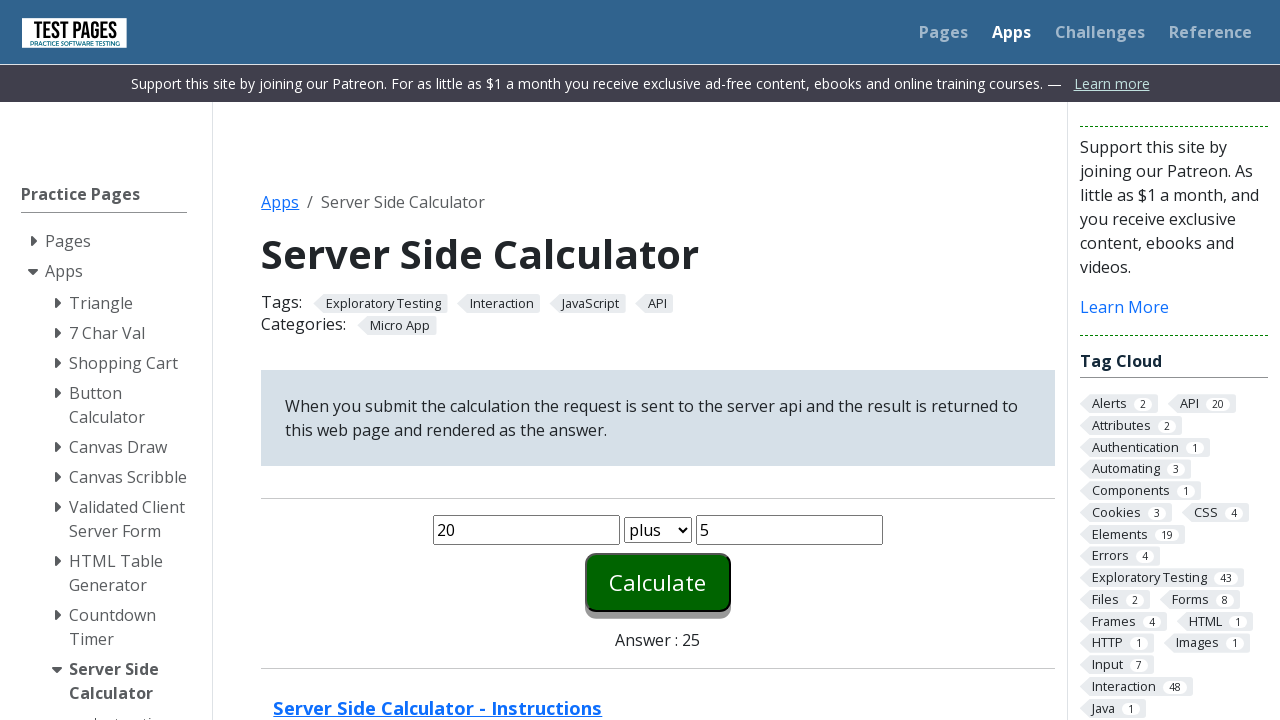

Verified that plus result '25' matches expected value '25'
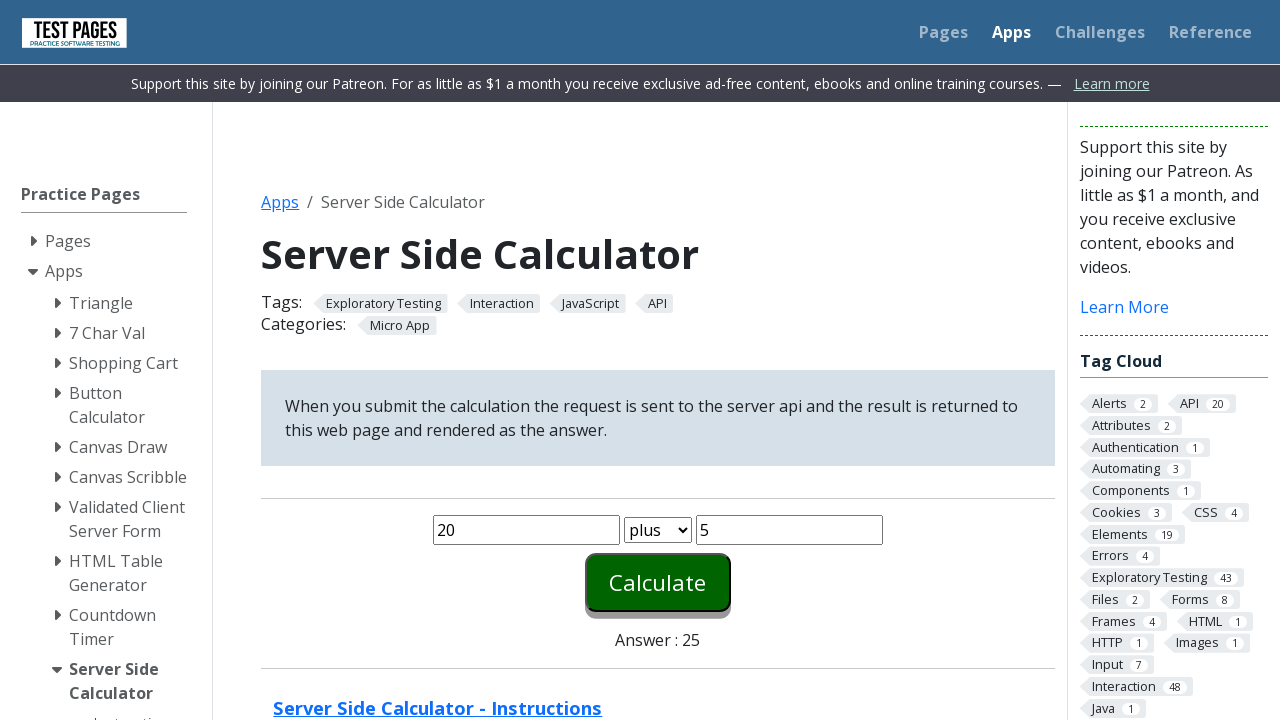

Cleared first number field for minus operation on #number1
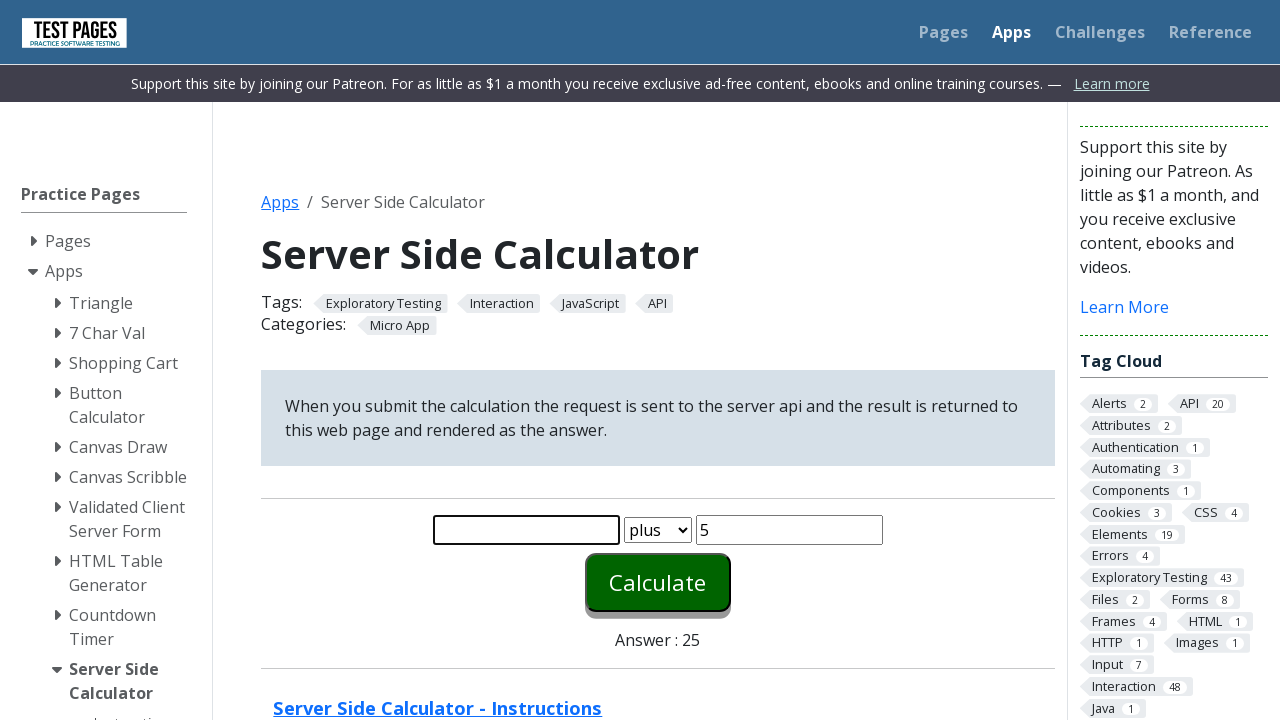

Entered '20' in first number field for minus operation on #number1
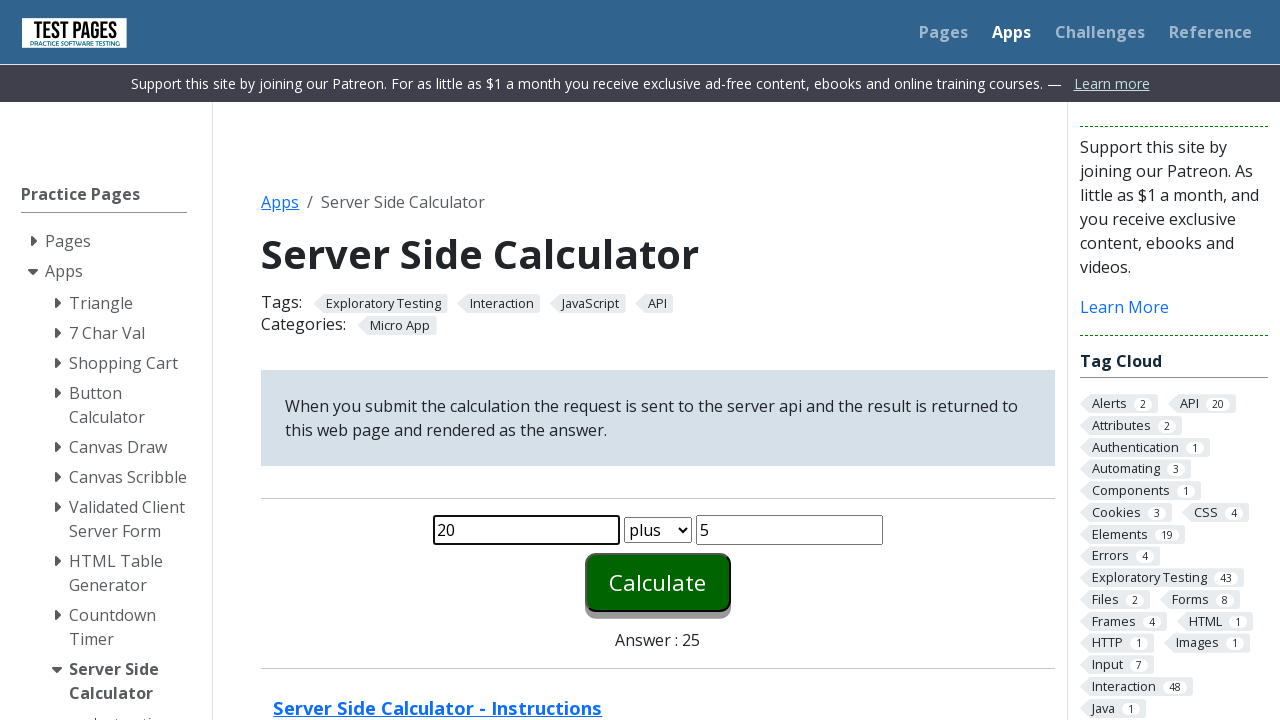

Cleared second number field for minus operation on #number2
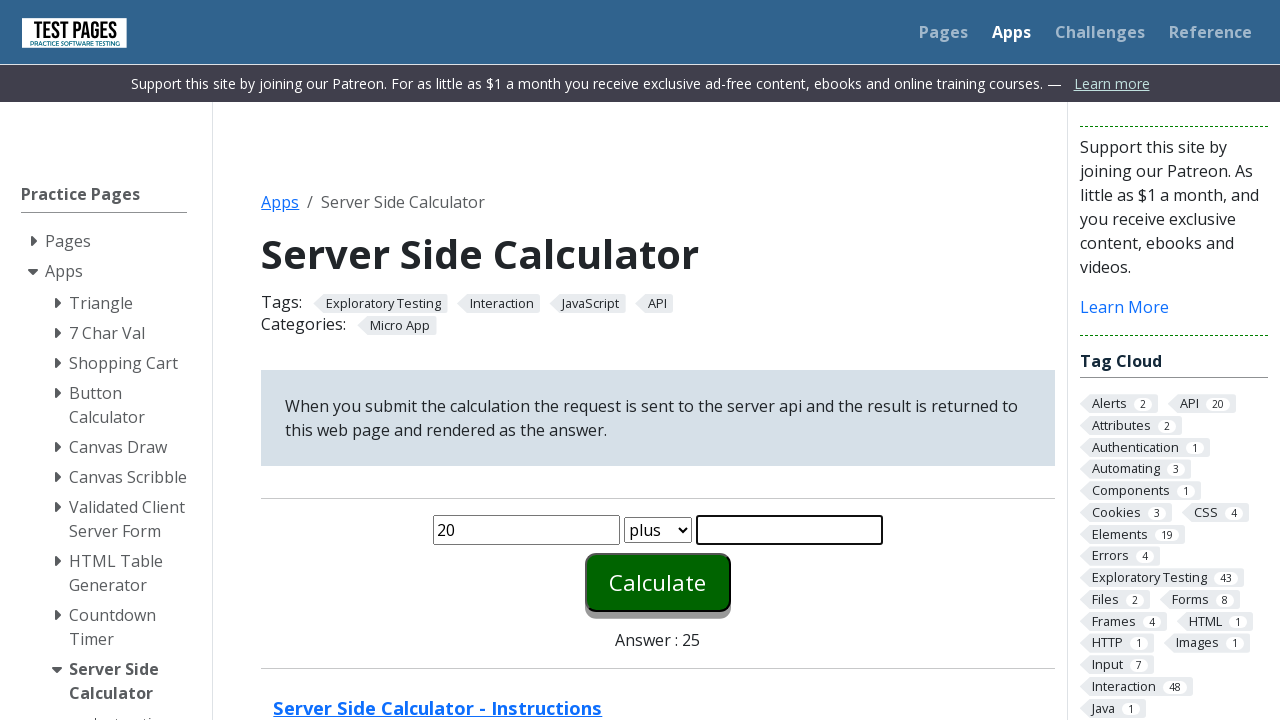

Entered '5' in second number field for minus operation on #number2
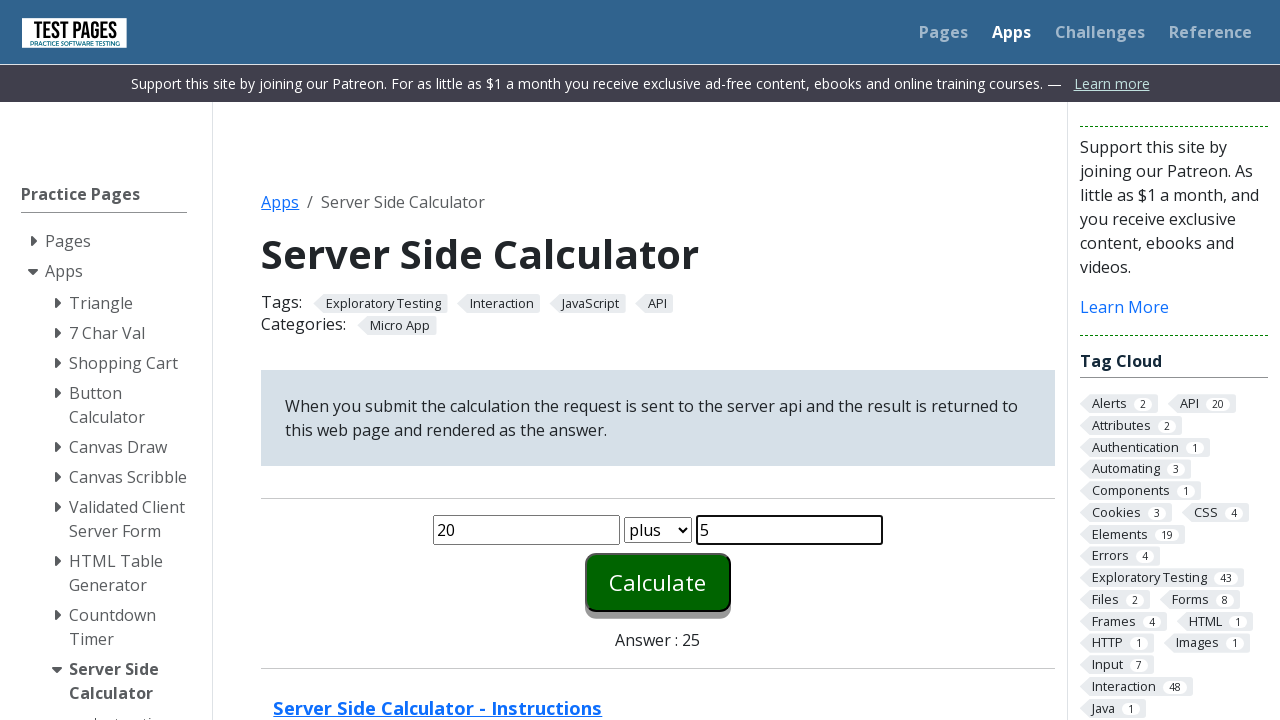

Selected 'minus' from operation dropdown on #function
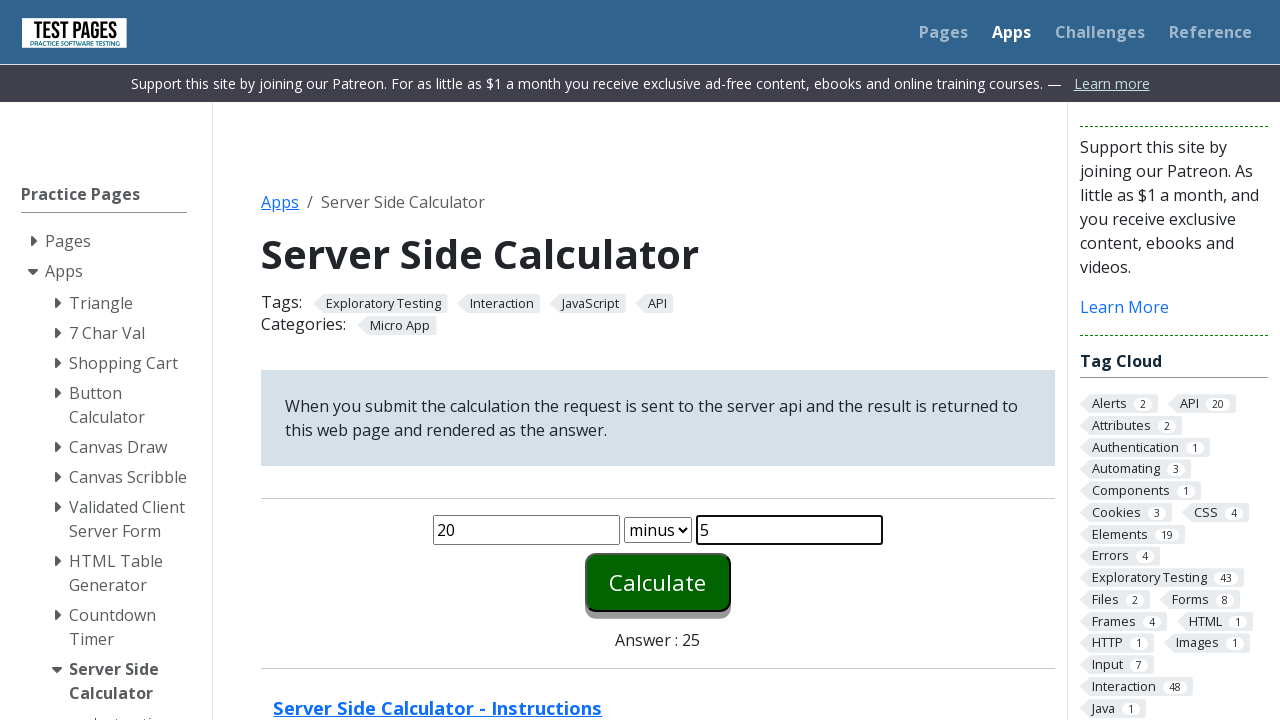

Clicked calculate button at (658, 582) on #calculate
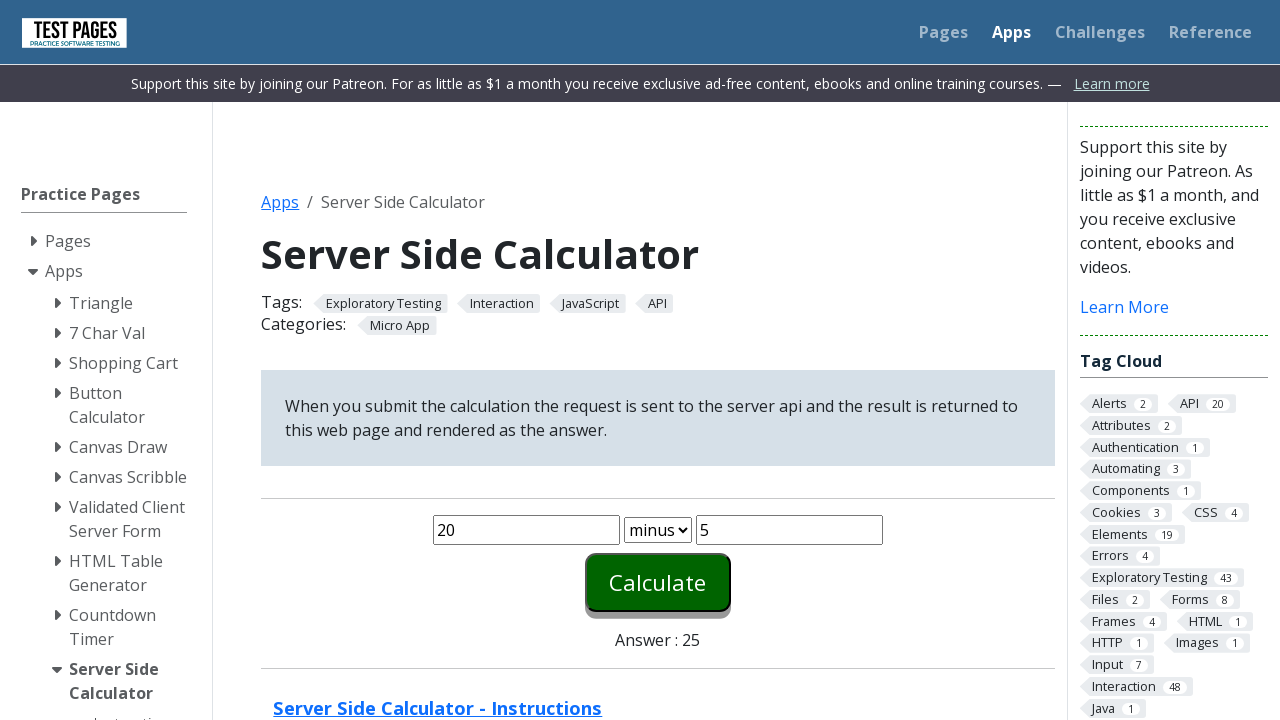

Waited for calculation result to update
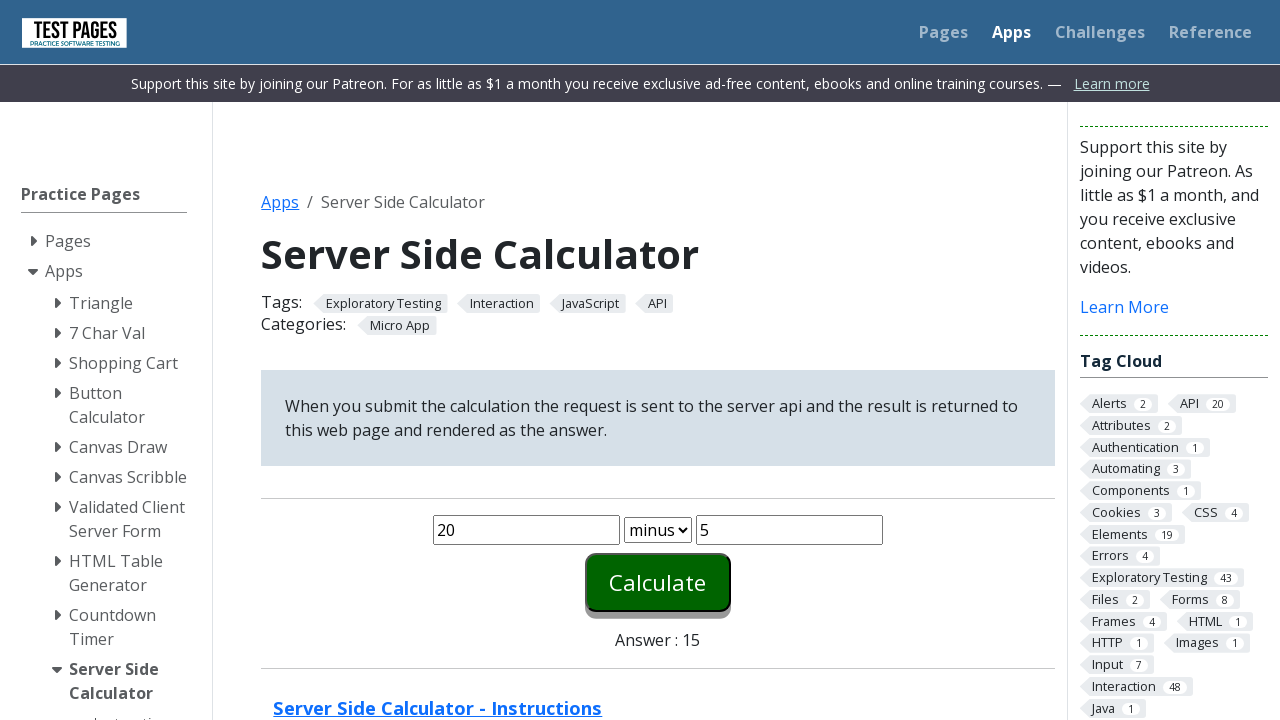

Retrieved answer '15' from result field for minus operation
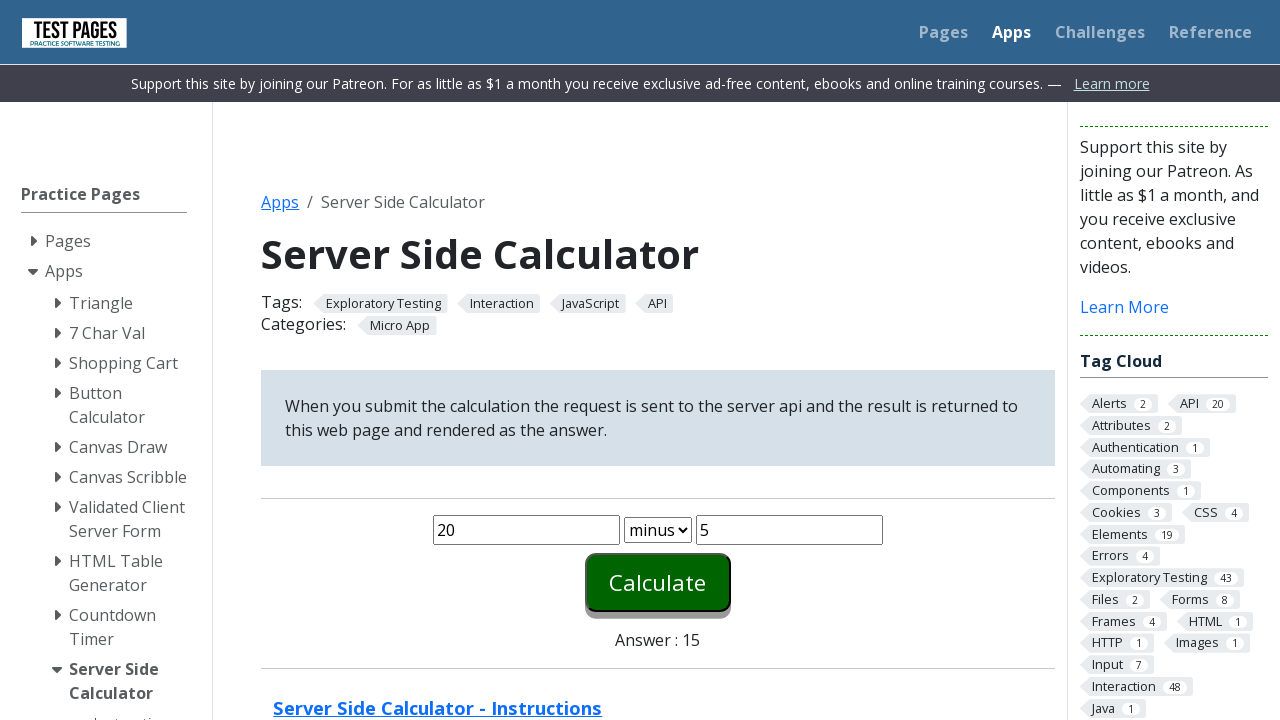

Verified that minus result '15' matches expected value '15'
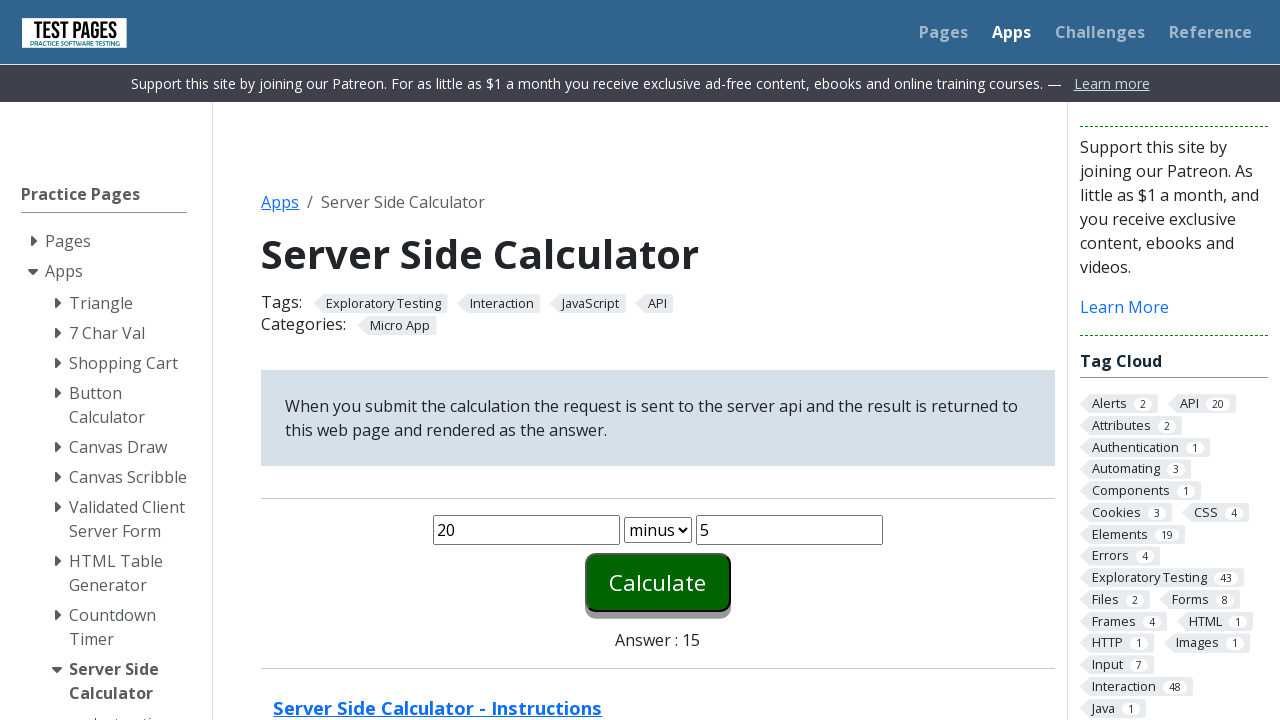

Cleared first number field for times operation on #number1
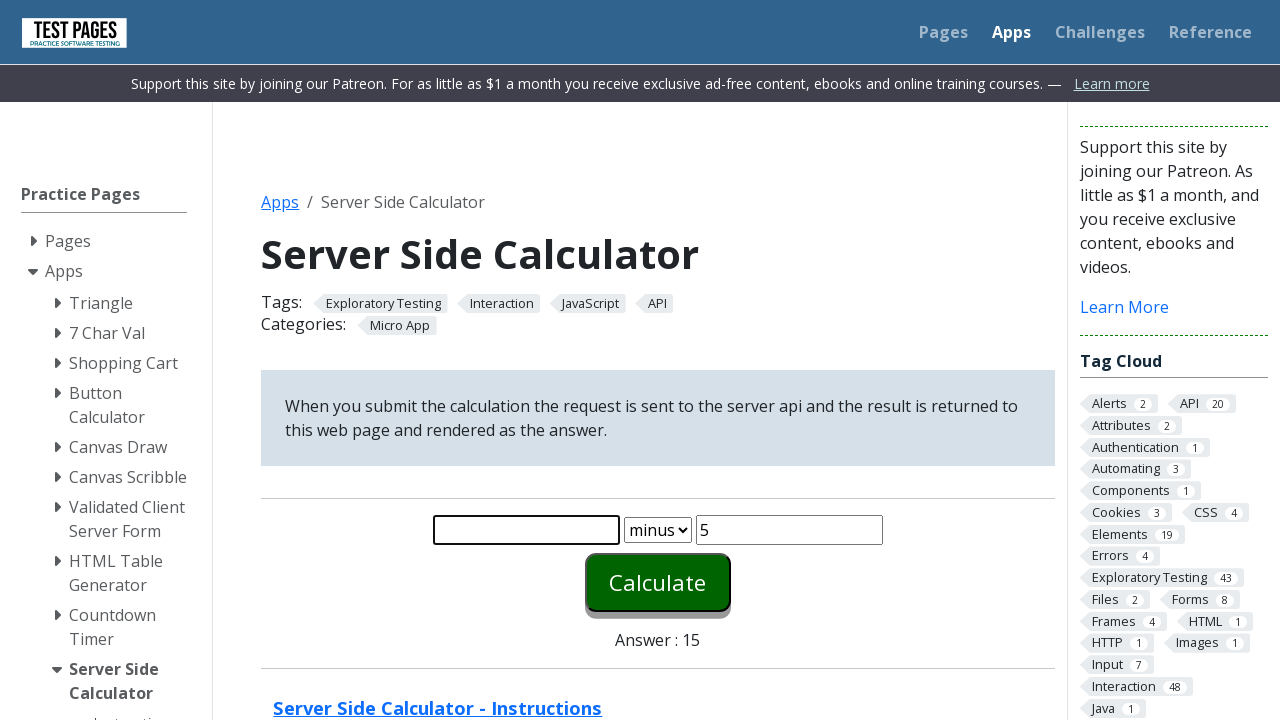

Entered '20' in first number field for times operation on #number1
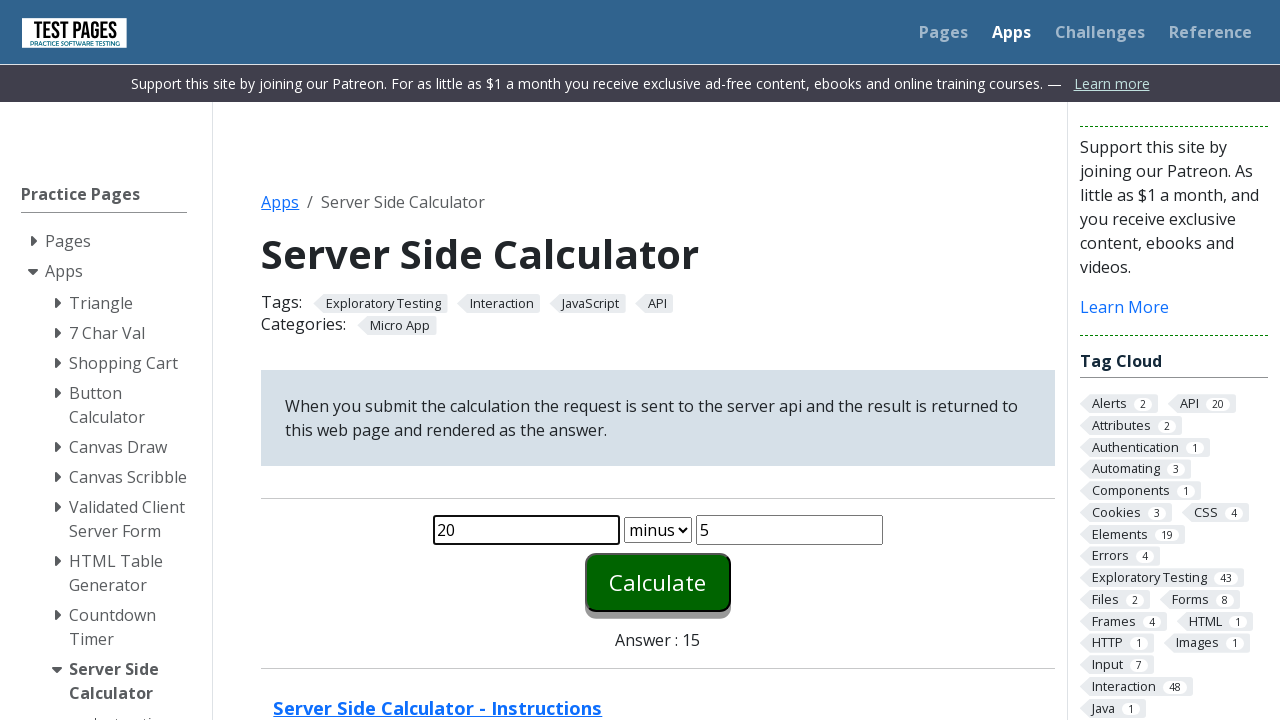

Cleared second number field for times operation on #number2
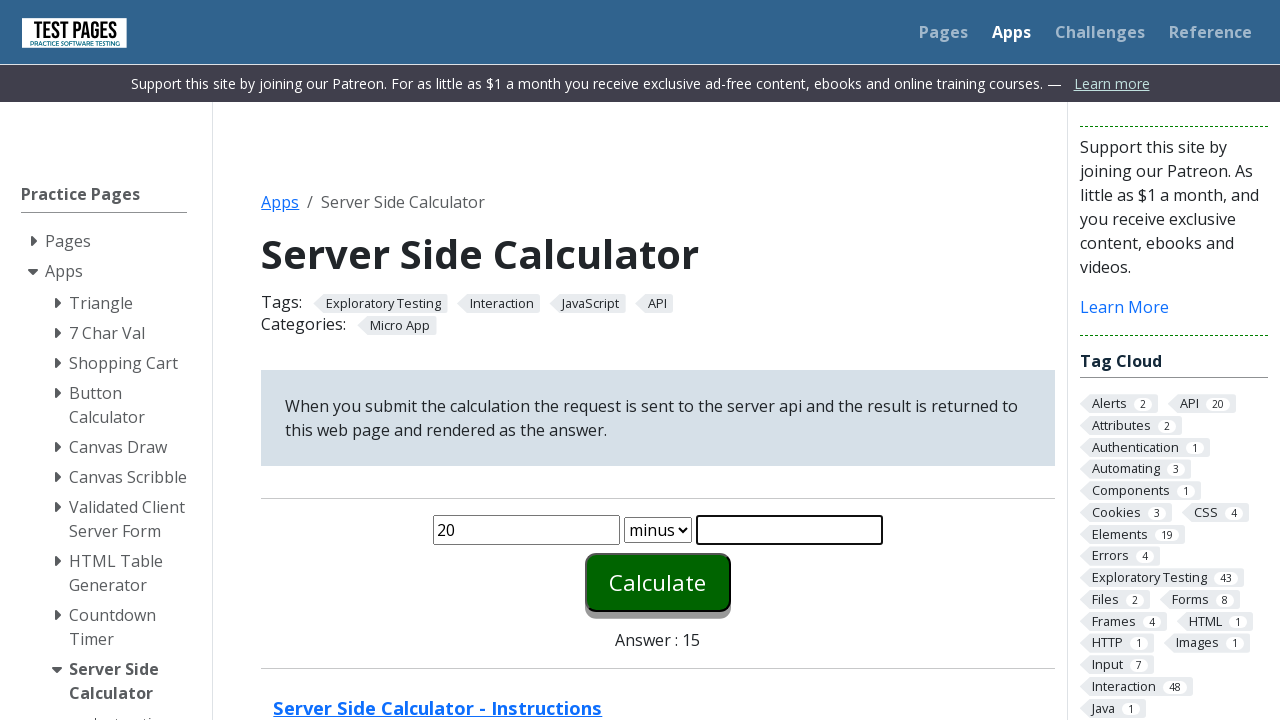

Entered '5' in second number field for times operation on #number2
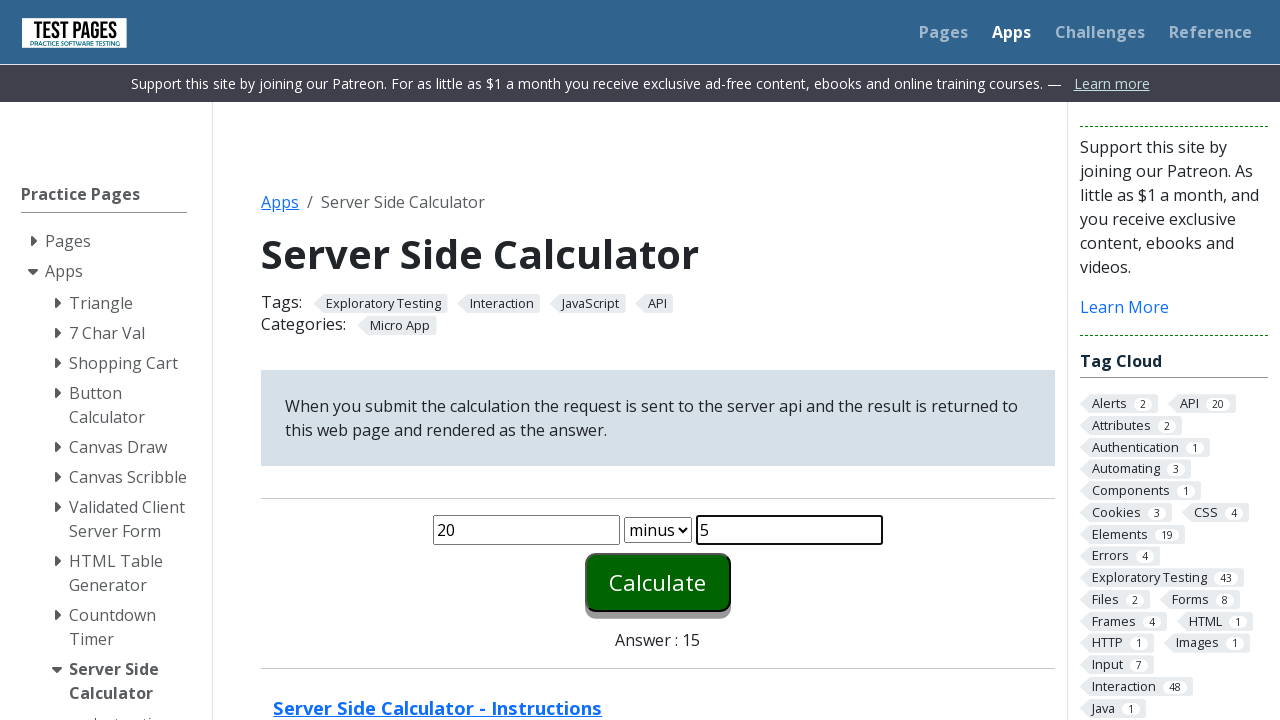

Selected 'times' from operation dropdown on #function
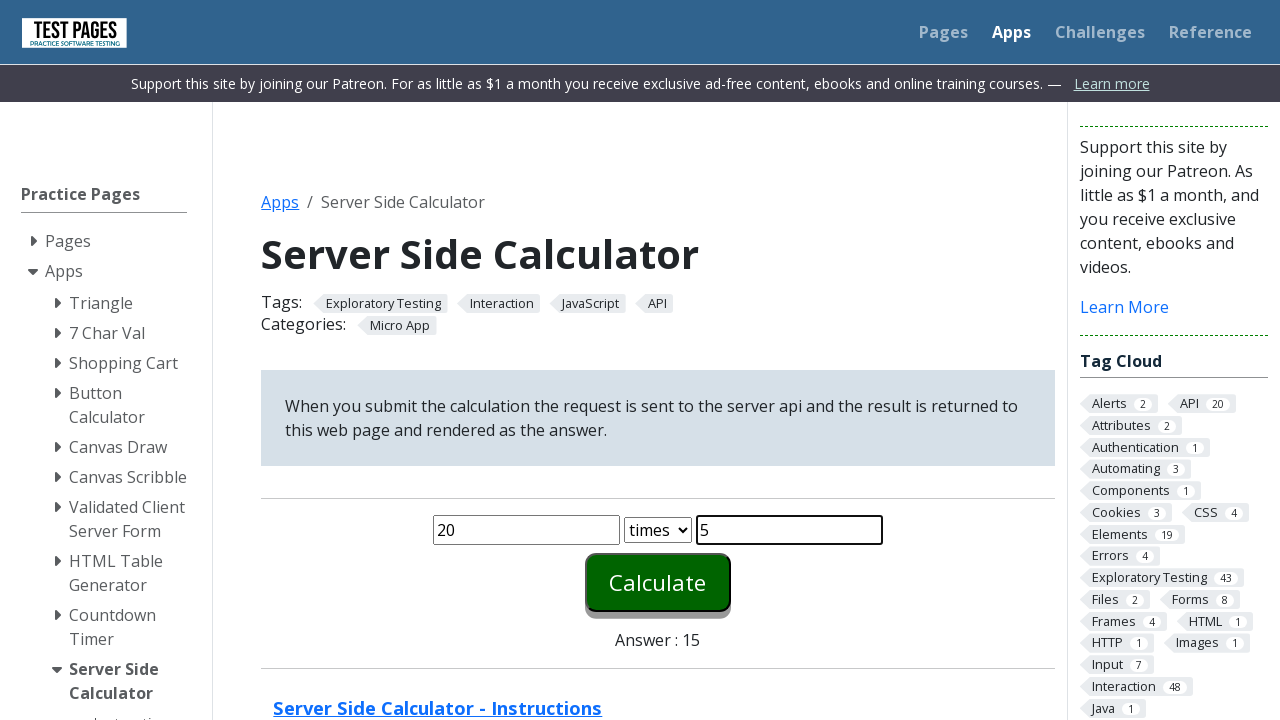

Clicked calculate button at (658, 582) on #calculate
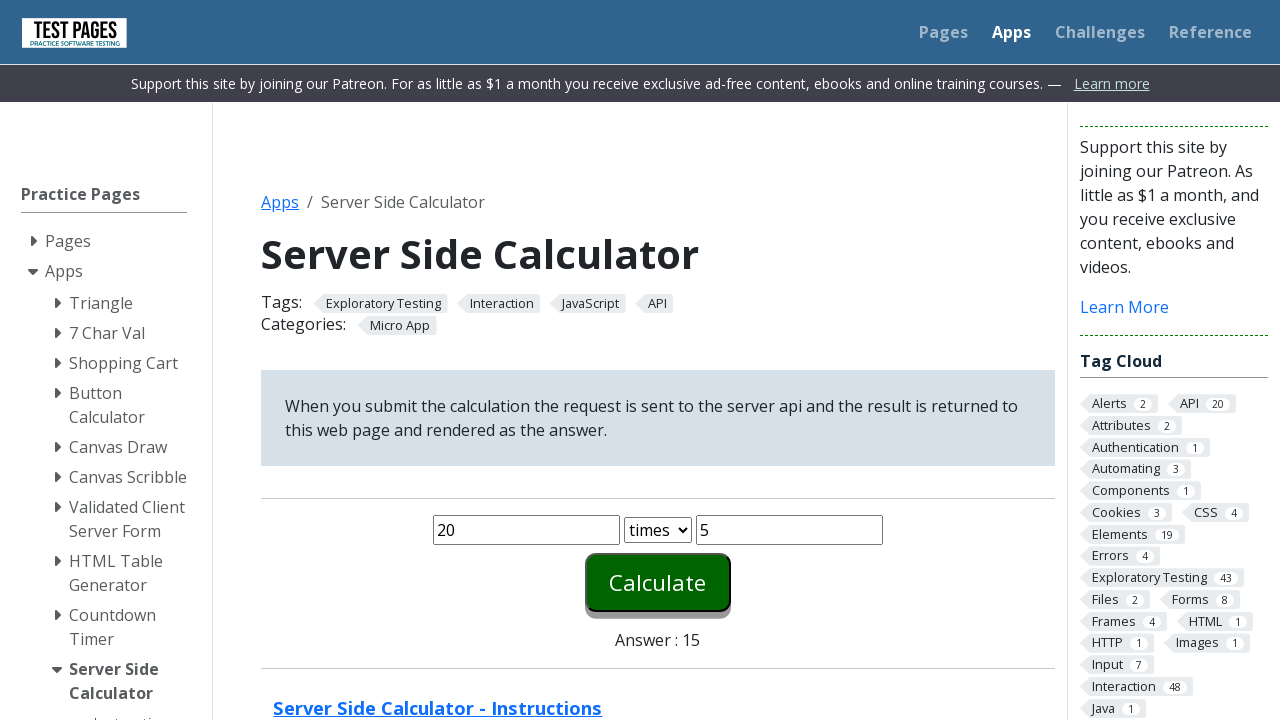

Waited for calculation result to update
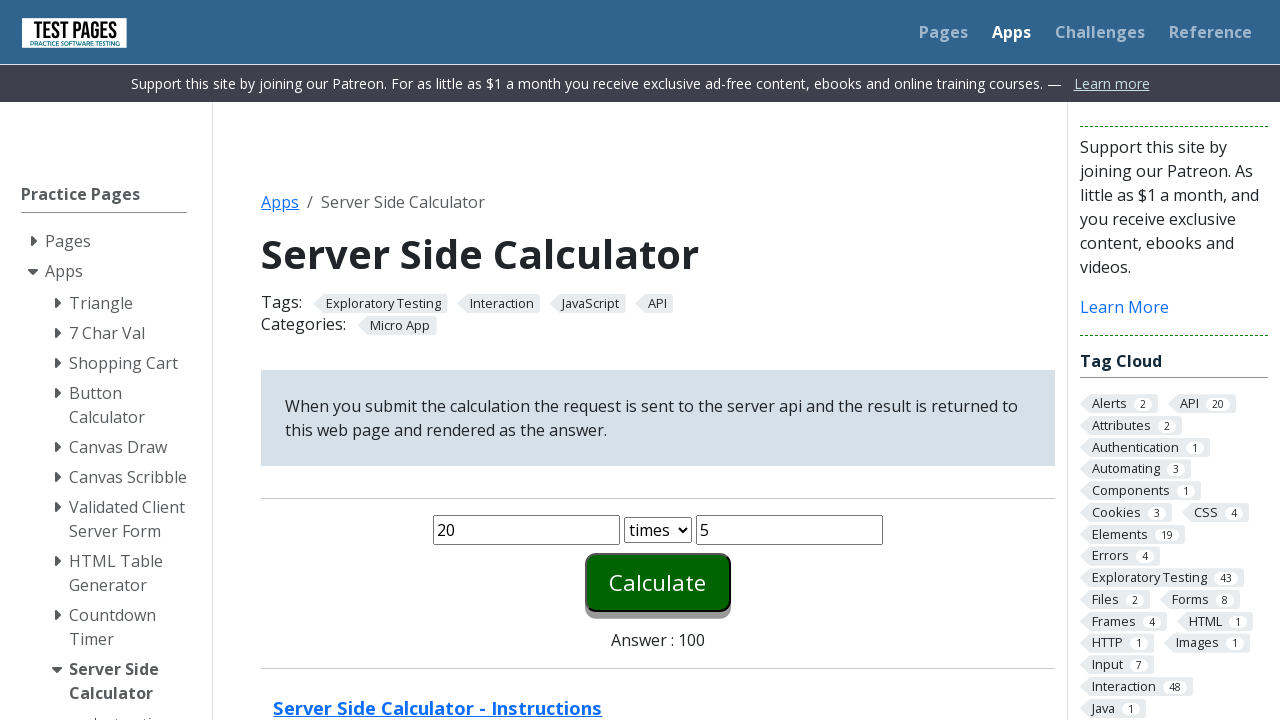

Retrieved answer '100' from result field for times operation
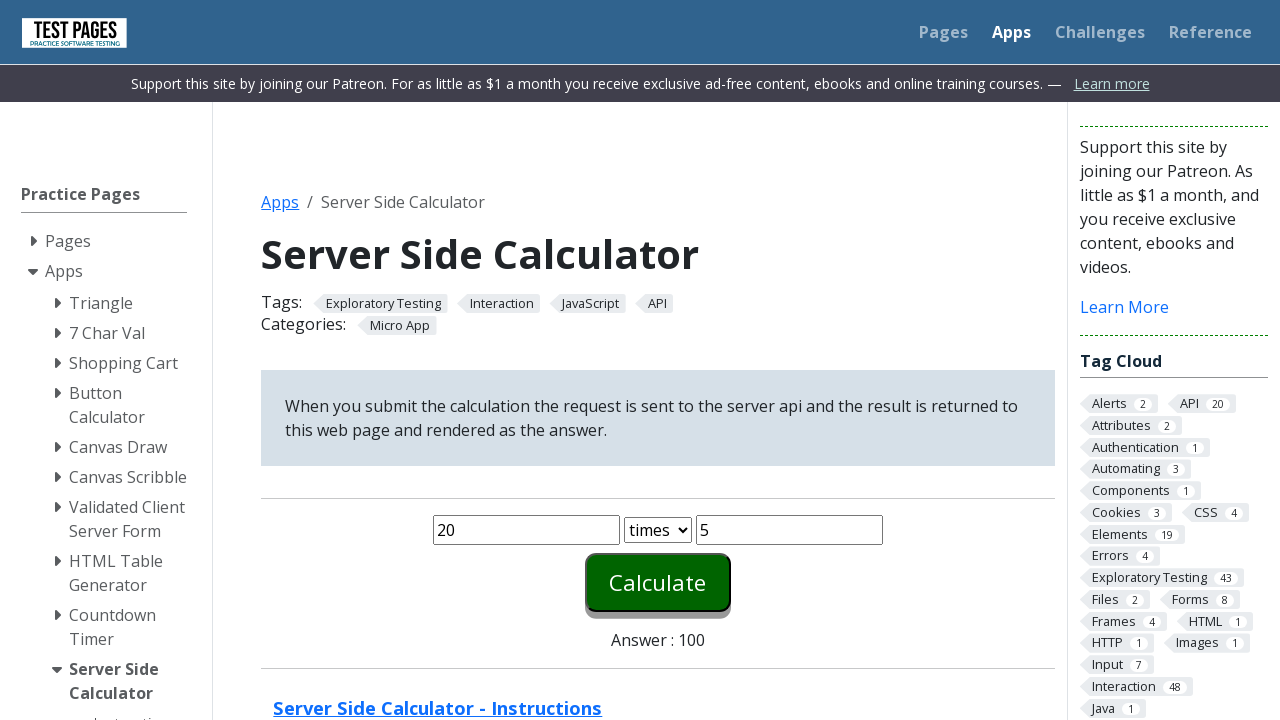

Verified that times result '100' matches expected value '100'
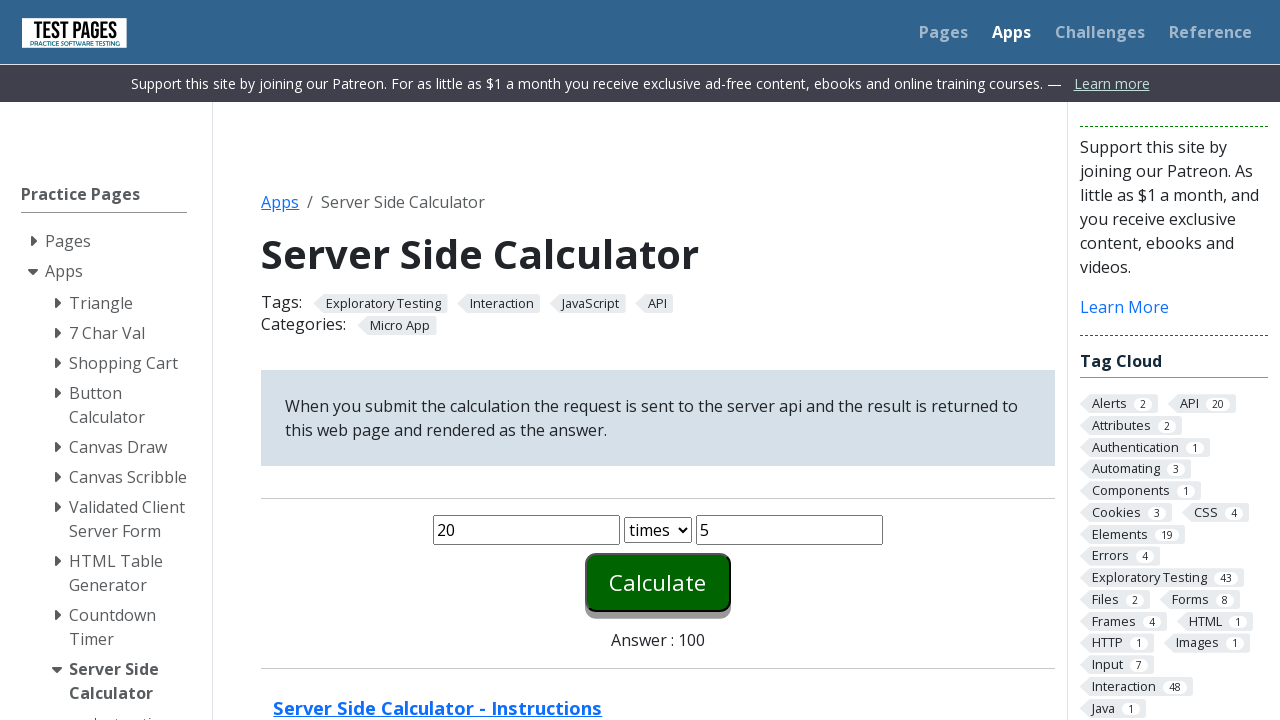

Cleared first number field for divide operation on #number1
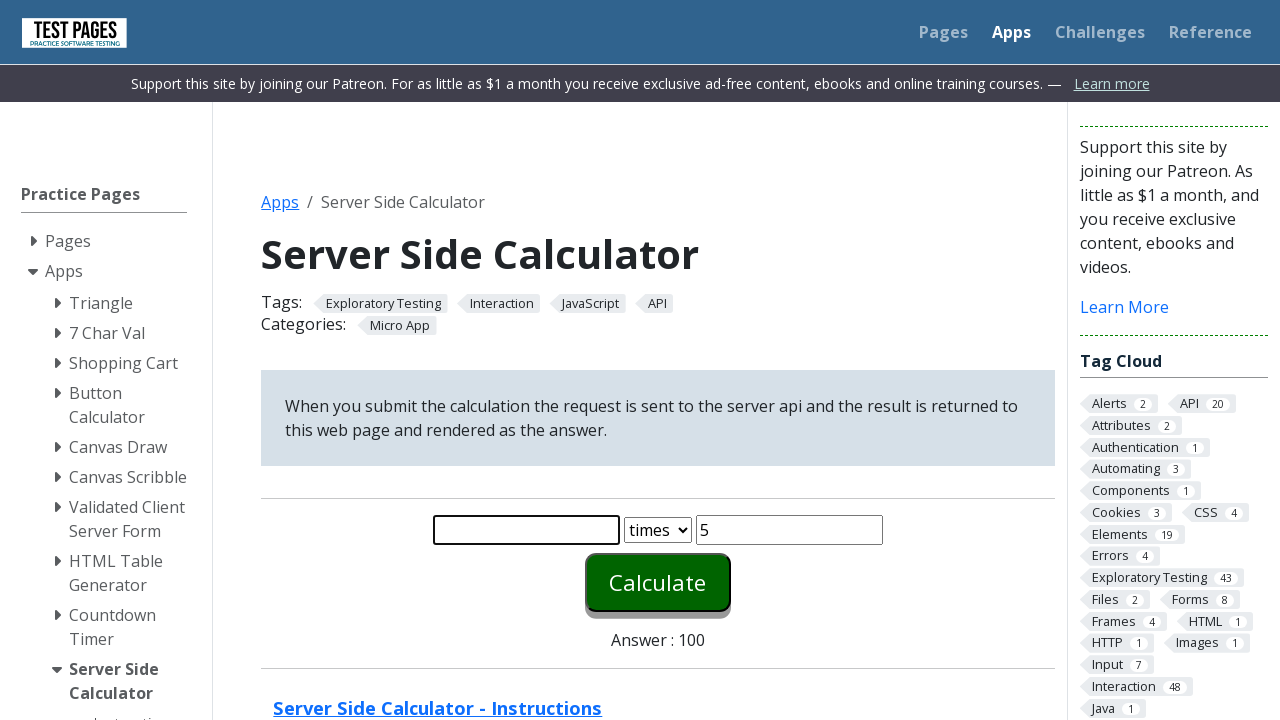

Entered '20' in first number field for divide operation on #number1
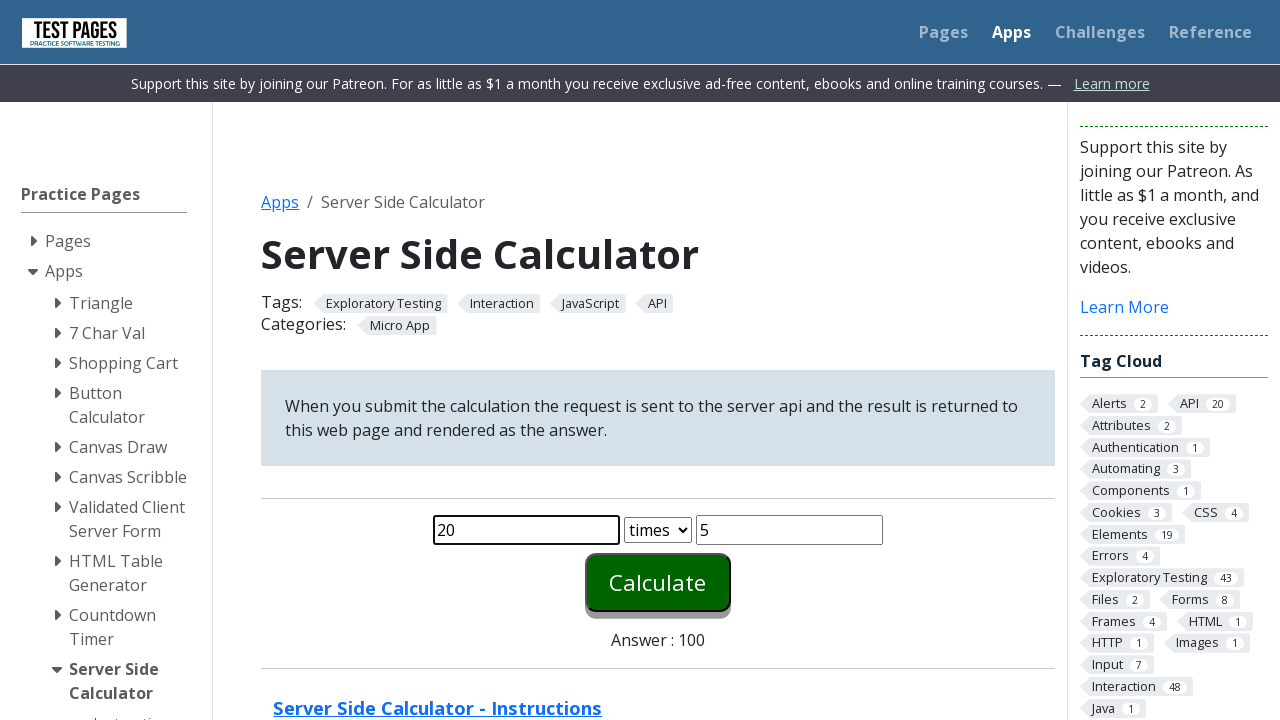

Cleared second number field for divide operation on #number2
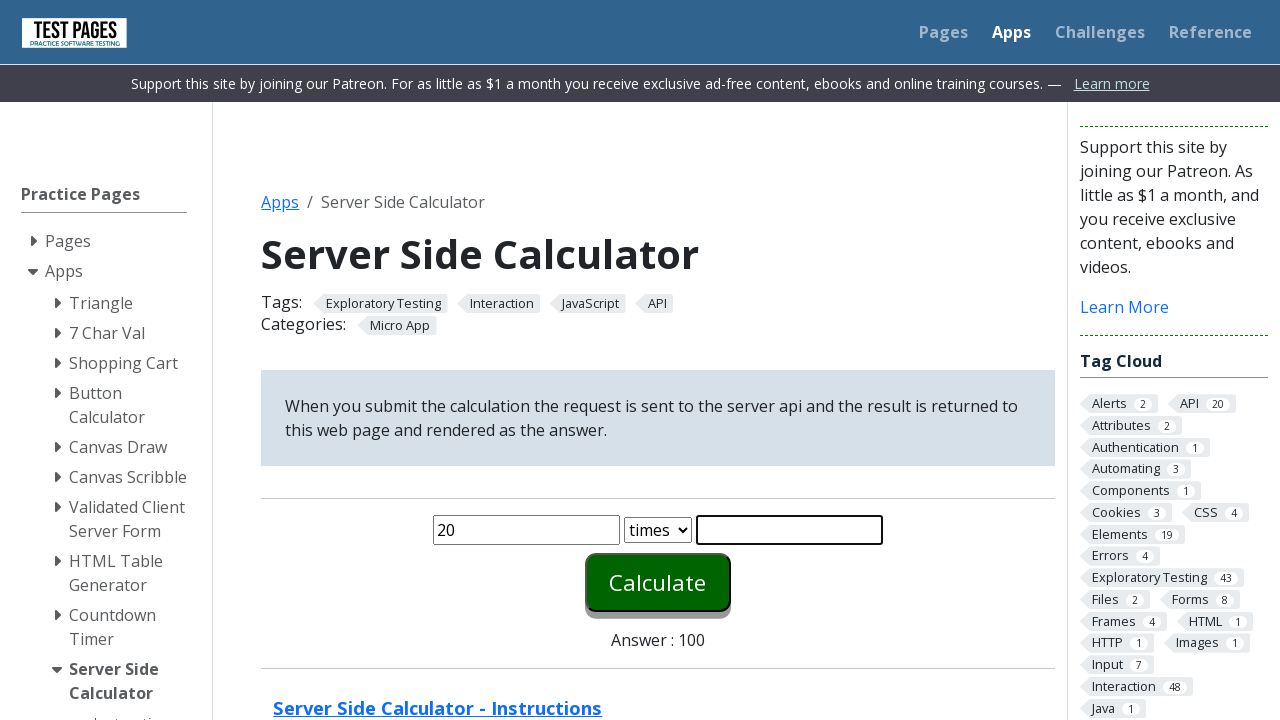

Entered '5' in second number field for divide operation on #number2
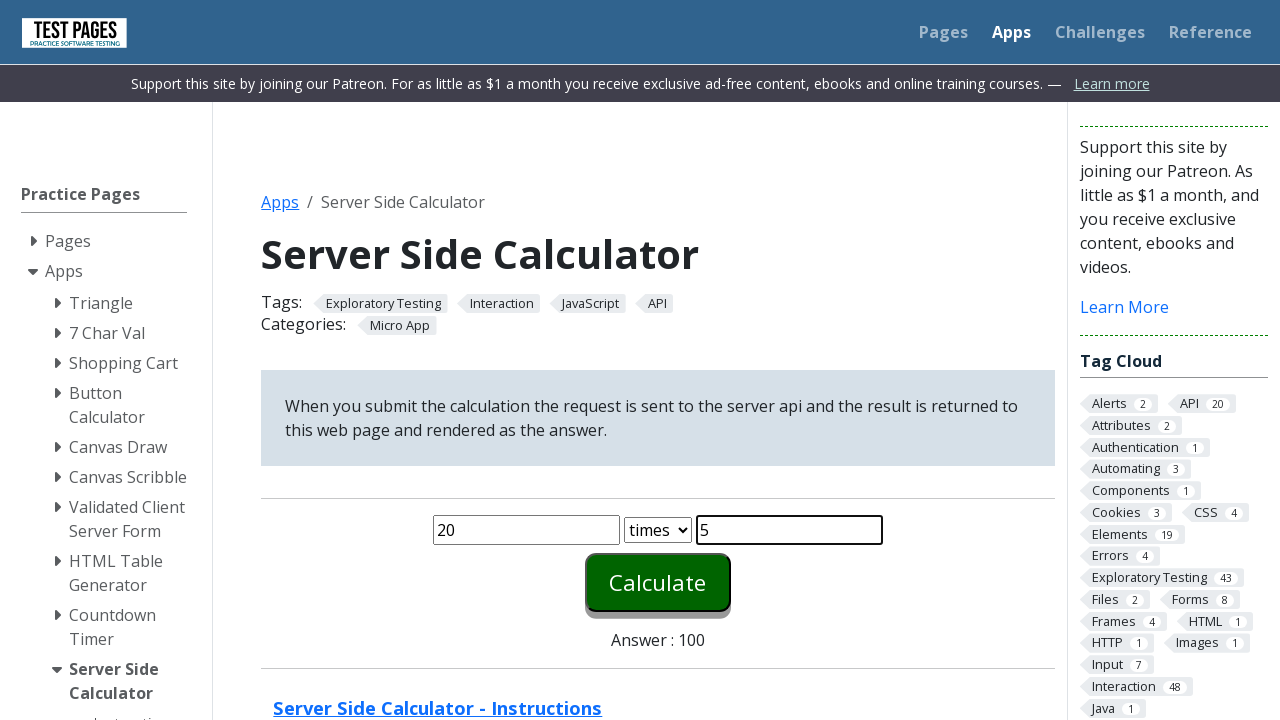

Selected 'divide' from operation dropdown on #function
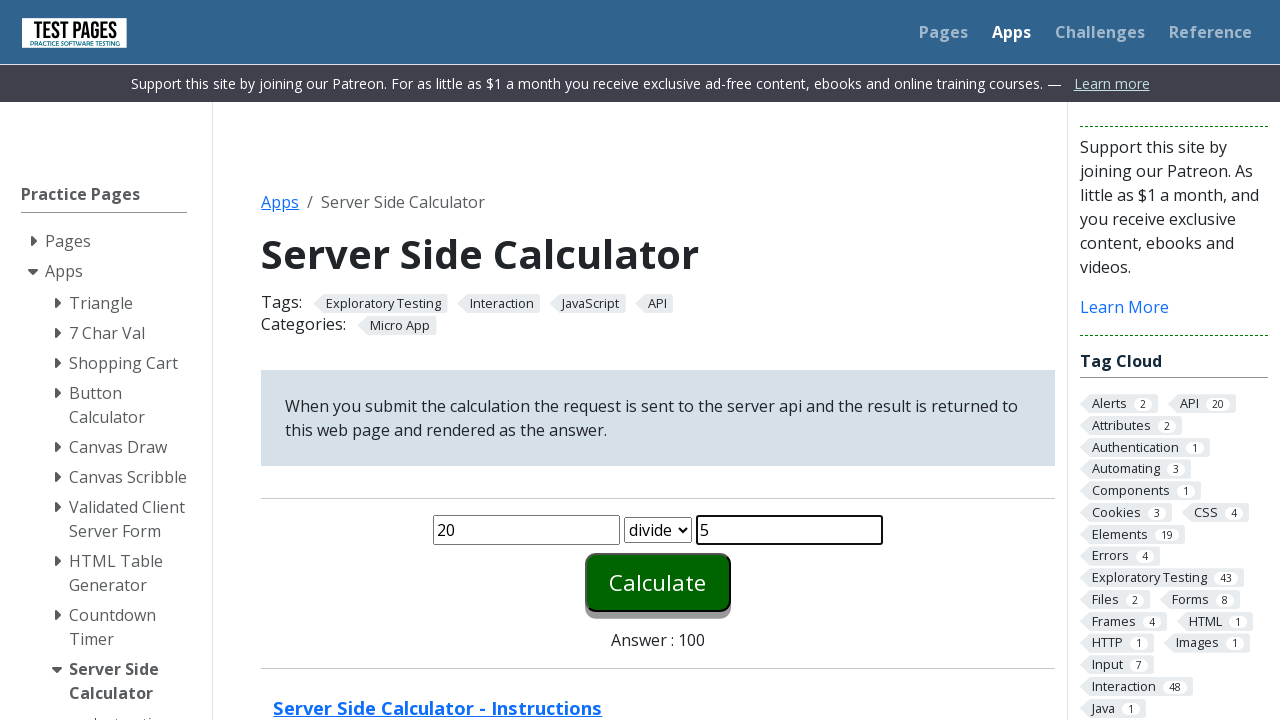

Clicked calculate button at (658, 582) on #calculate
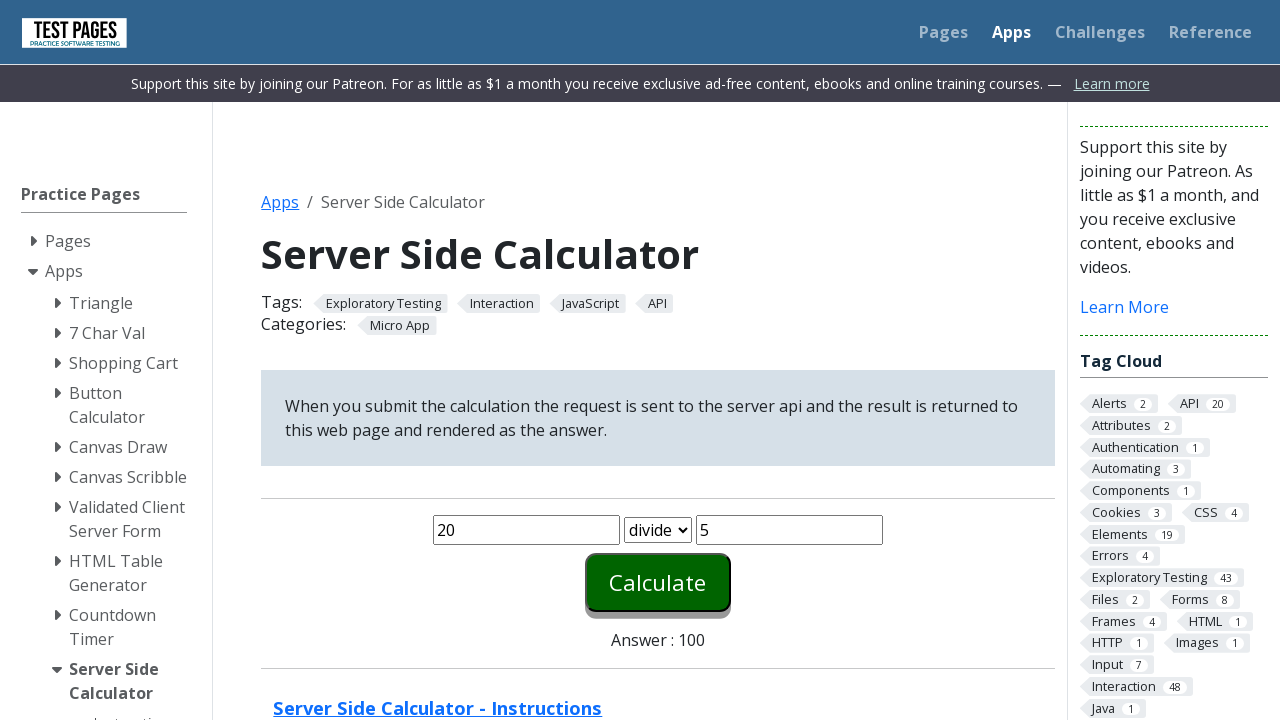

Waited for calculation result to update
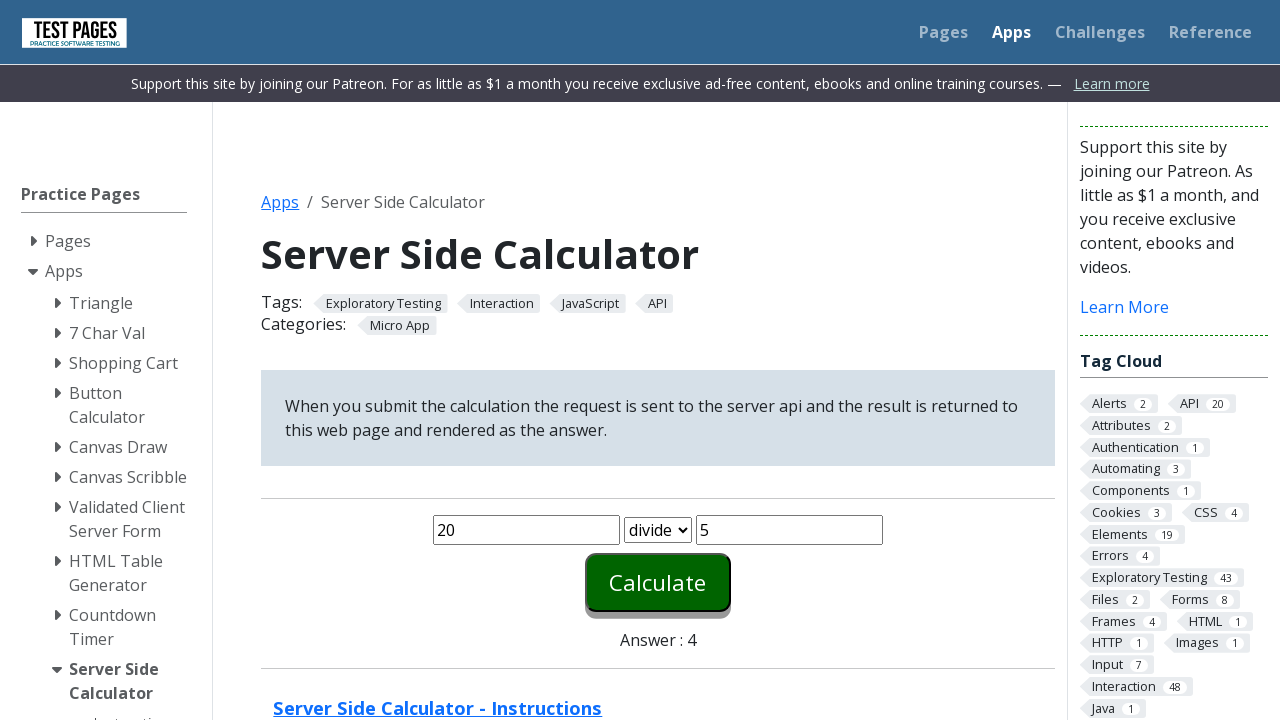

Retrieved answer '4' from result field for divide operation
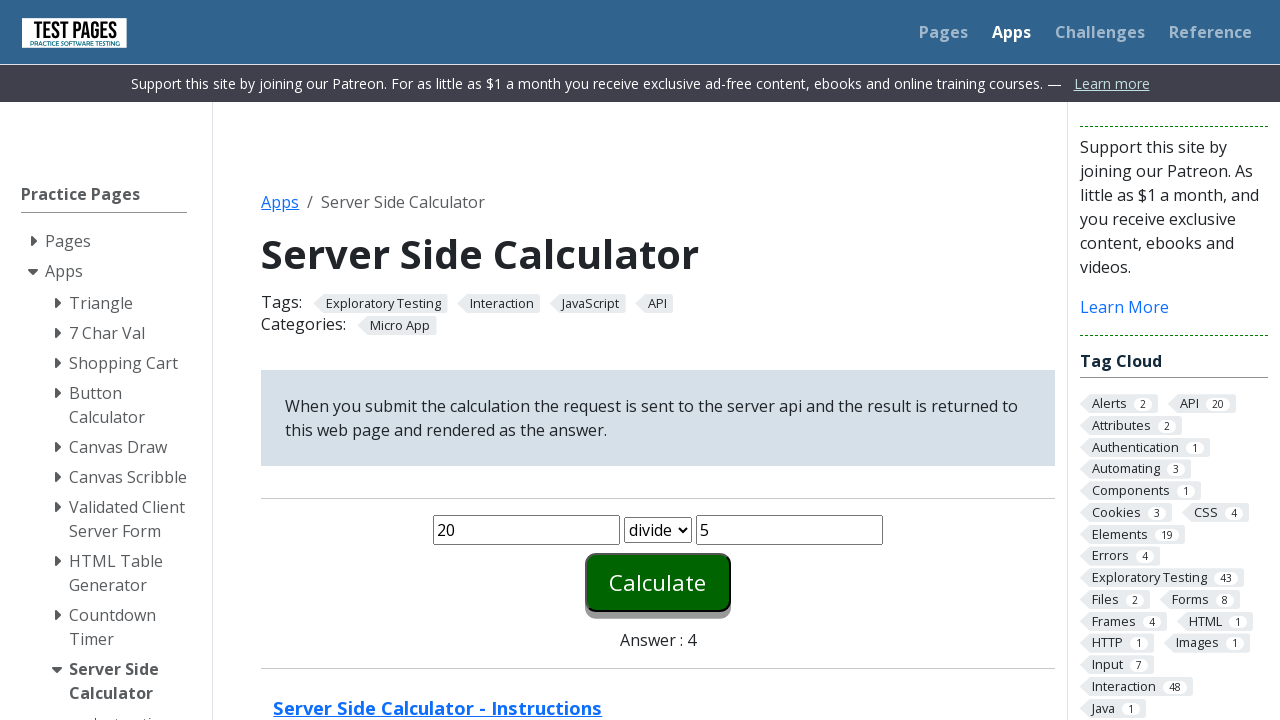

Verified that divide result '4' matches expected value '4'
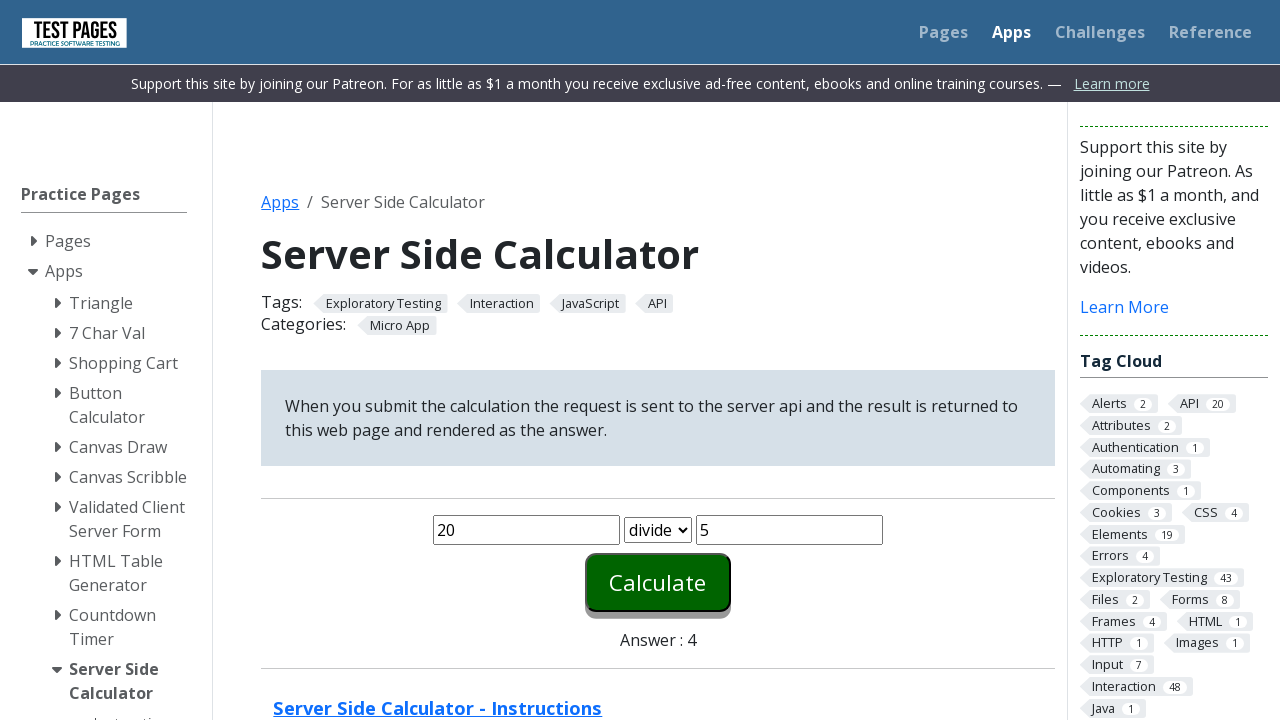

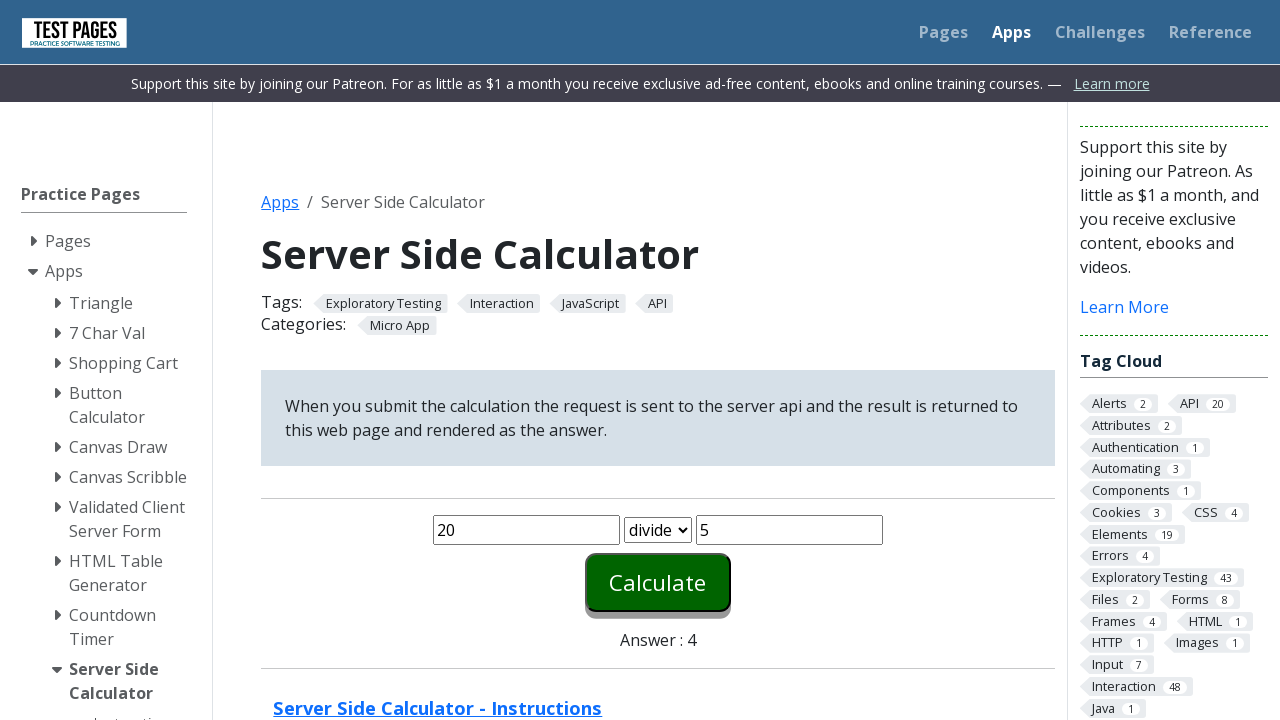